Tests page scrolling functionality by scrolling down the page in increments, then scrolling back up to the top

Starting URL: https://protv.md

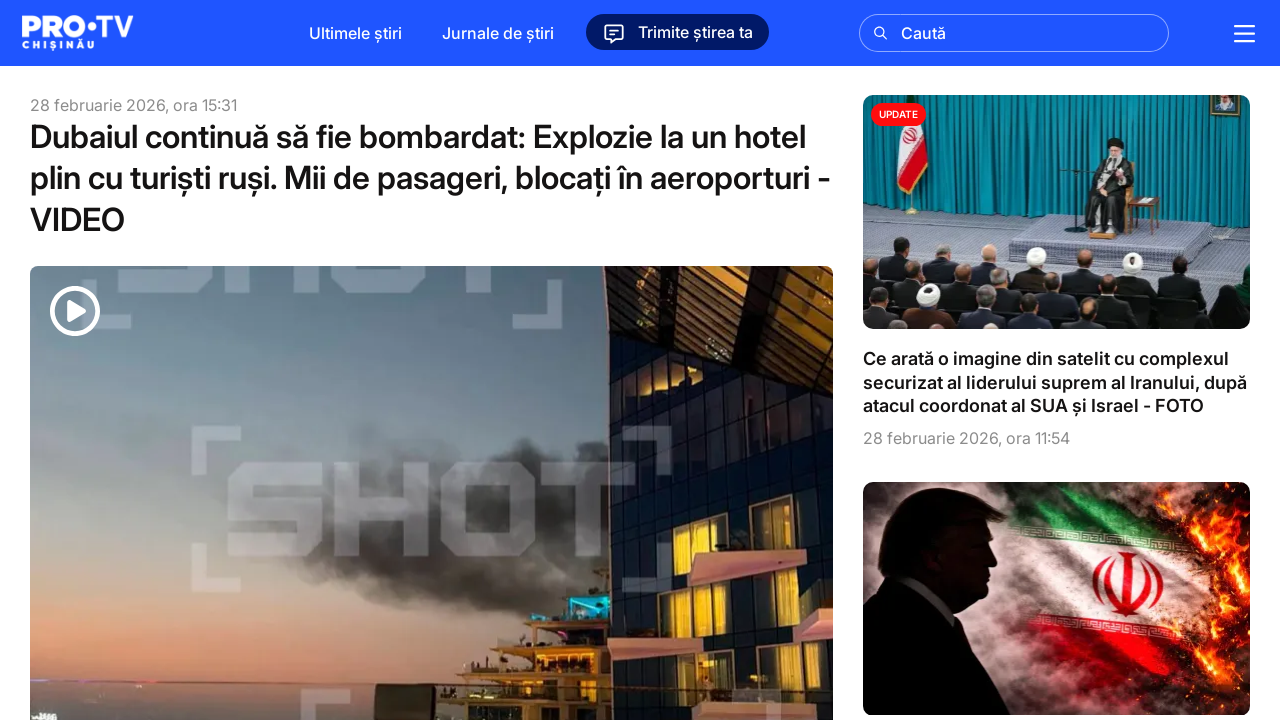

Navigated to https://protv.md
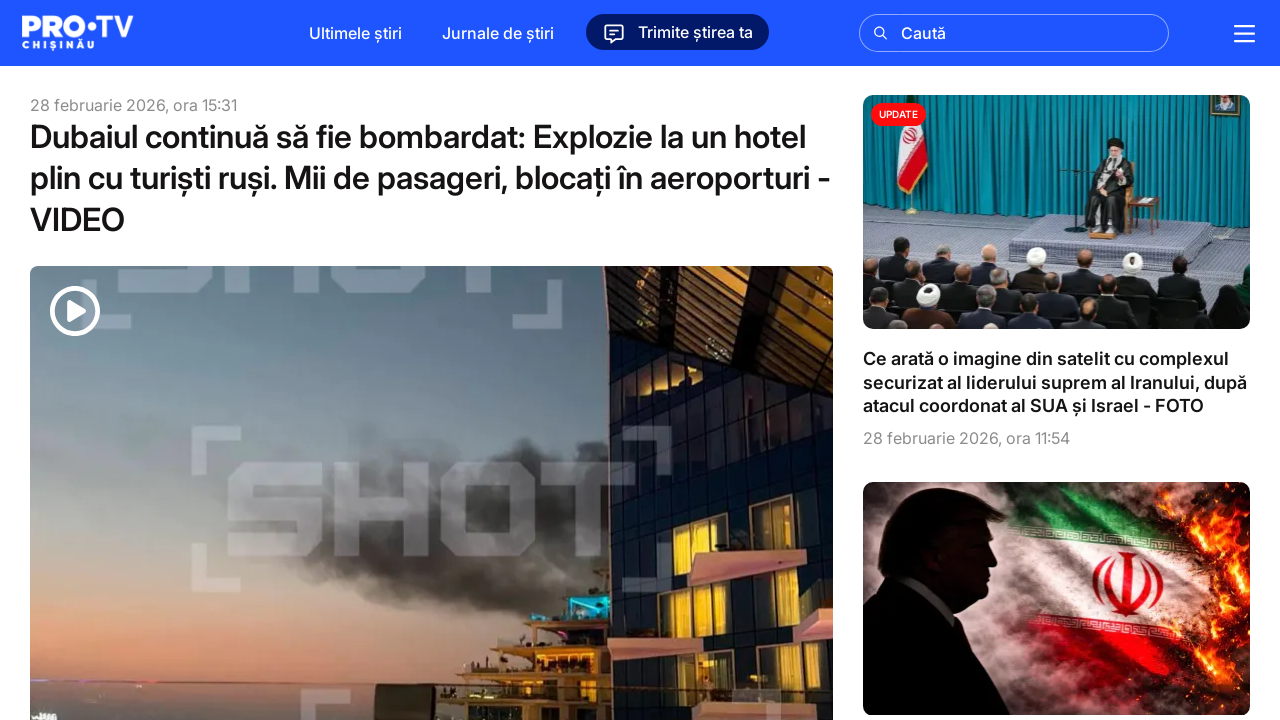

Scrolled down by 250 pixels (increment 1/10)
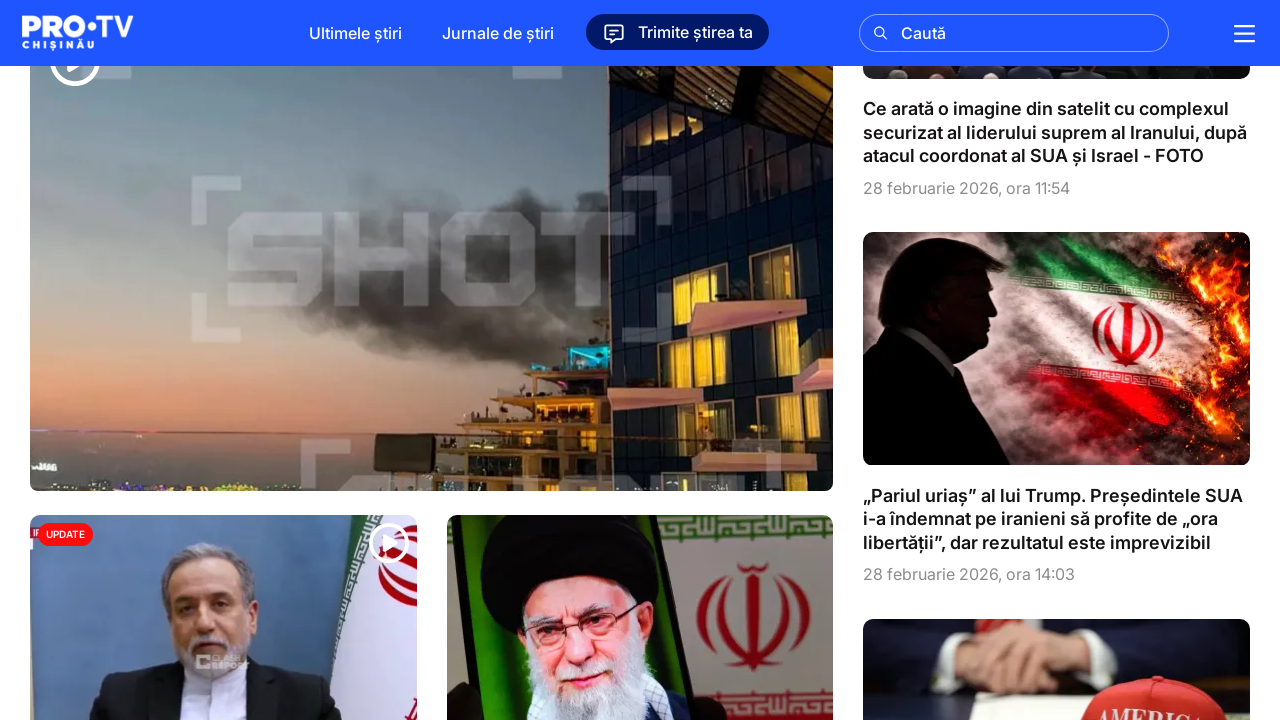

Waited 1 second after scrolling down
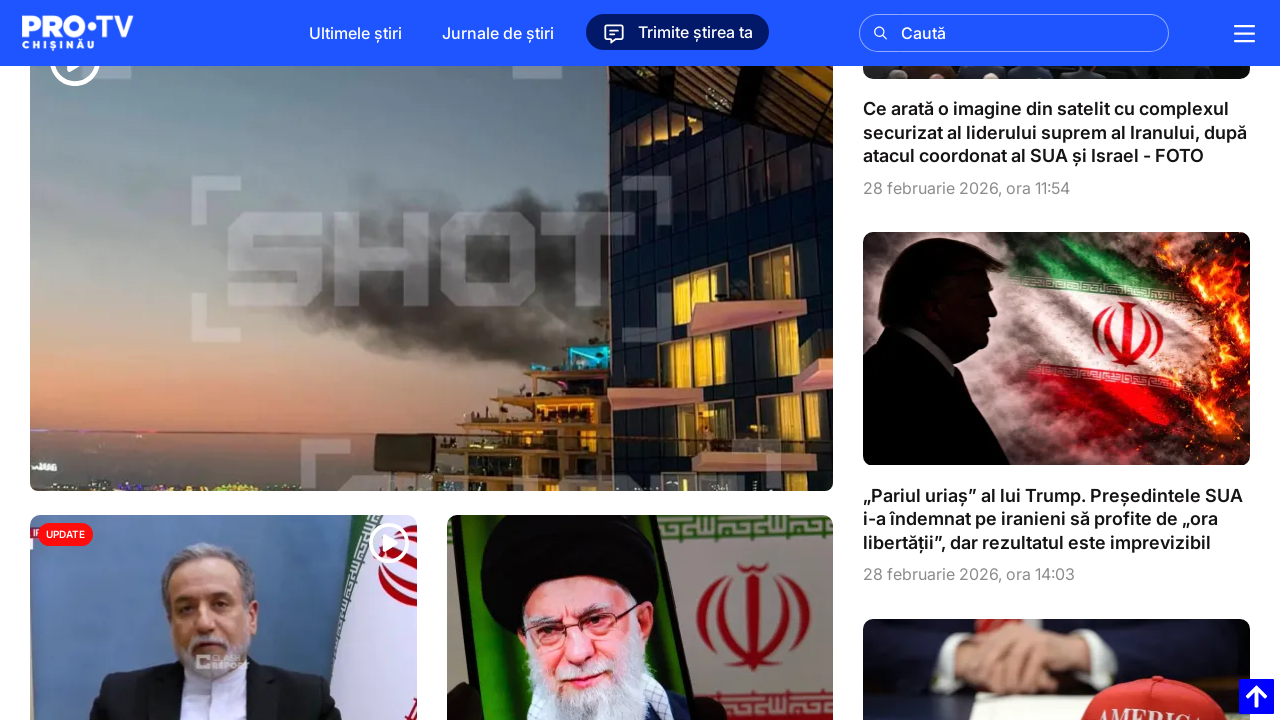

Scrolled down by 250 pixels (increment 2/10)
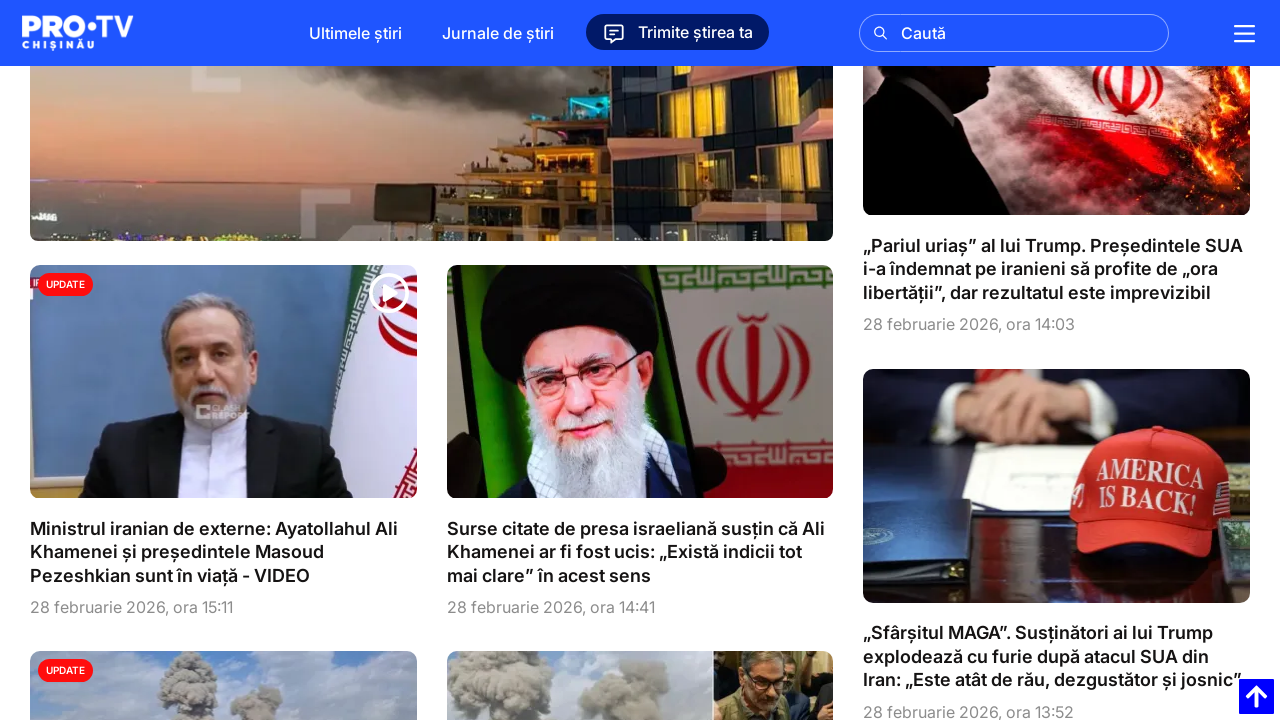

Waited 1 second after scrolling down
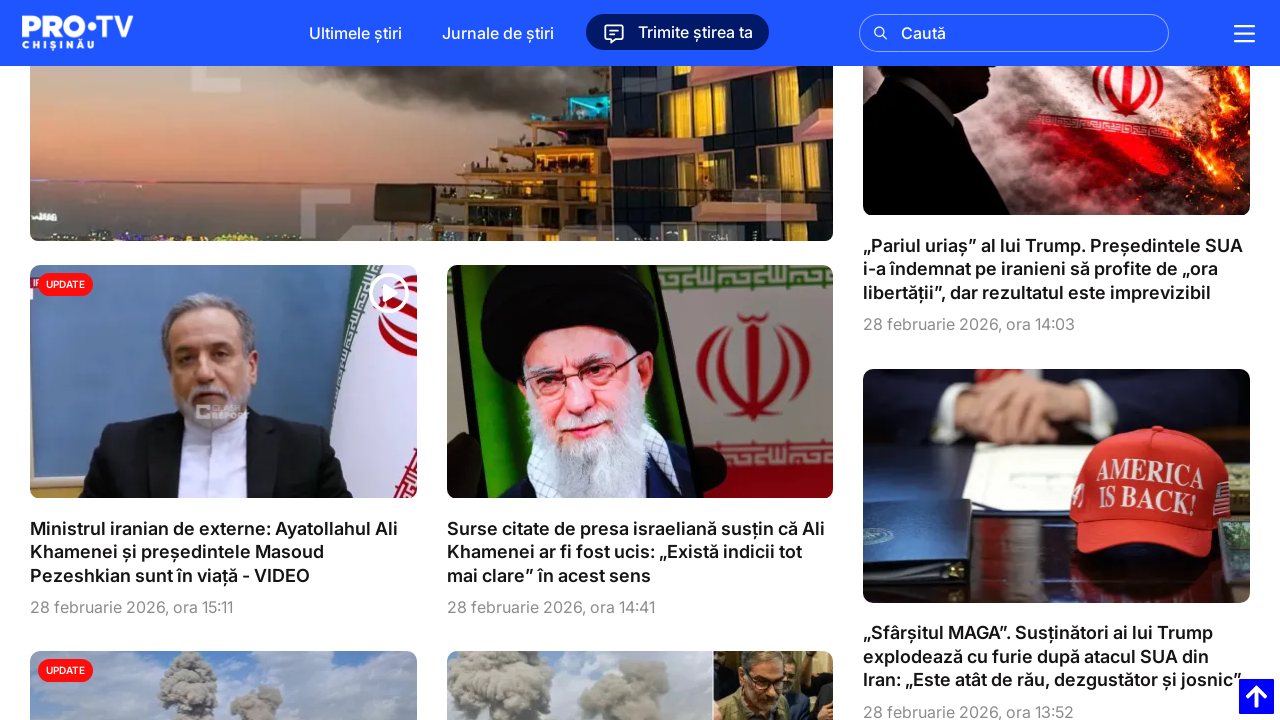

Scrolled down by 250 pixels (increment 3/10)
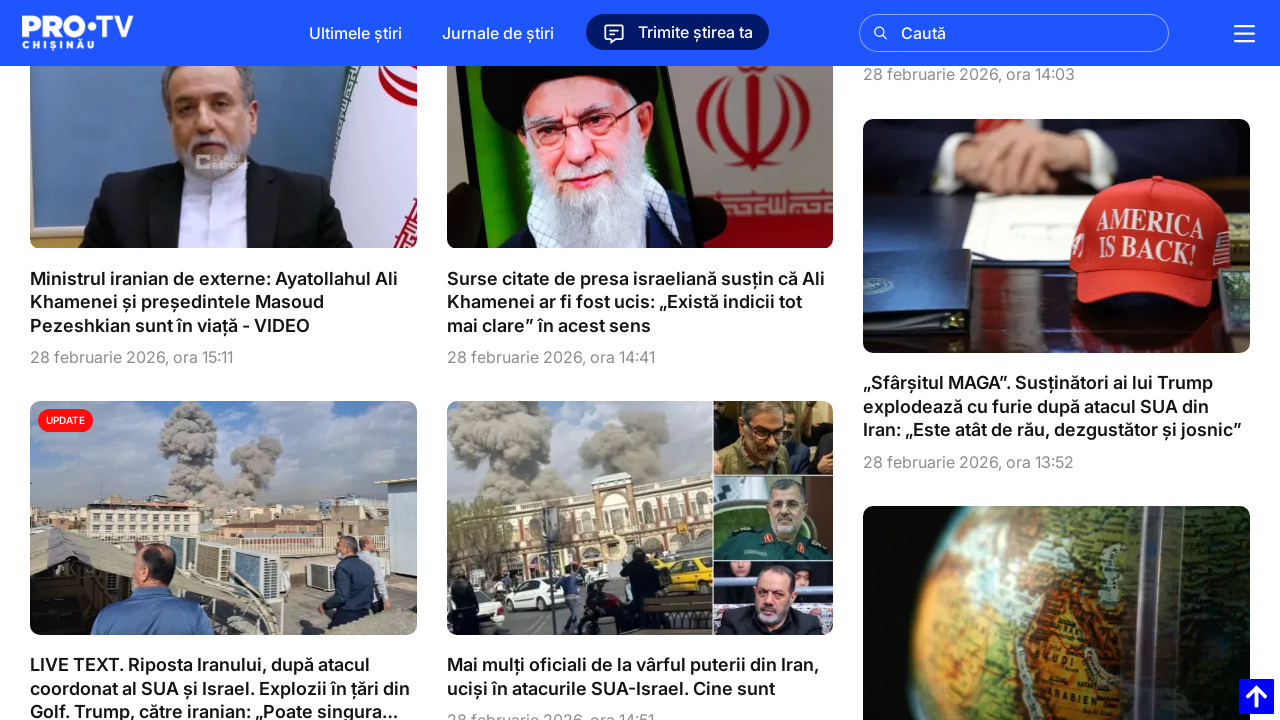

Waited 1 second after scrolling down
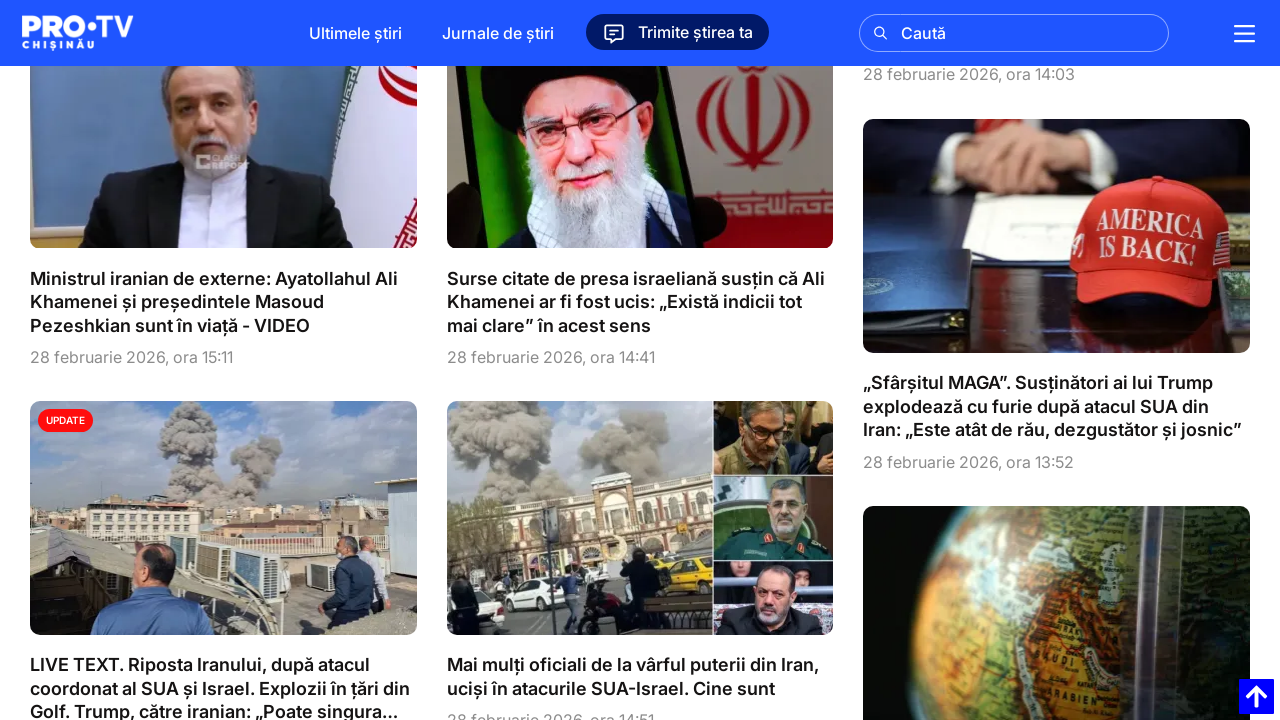

Scrolled down by 250 pixels (increment 4/10)
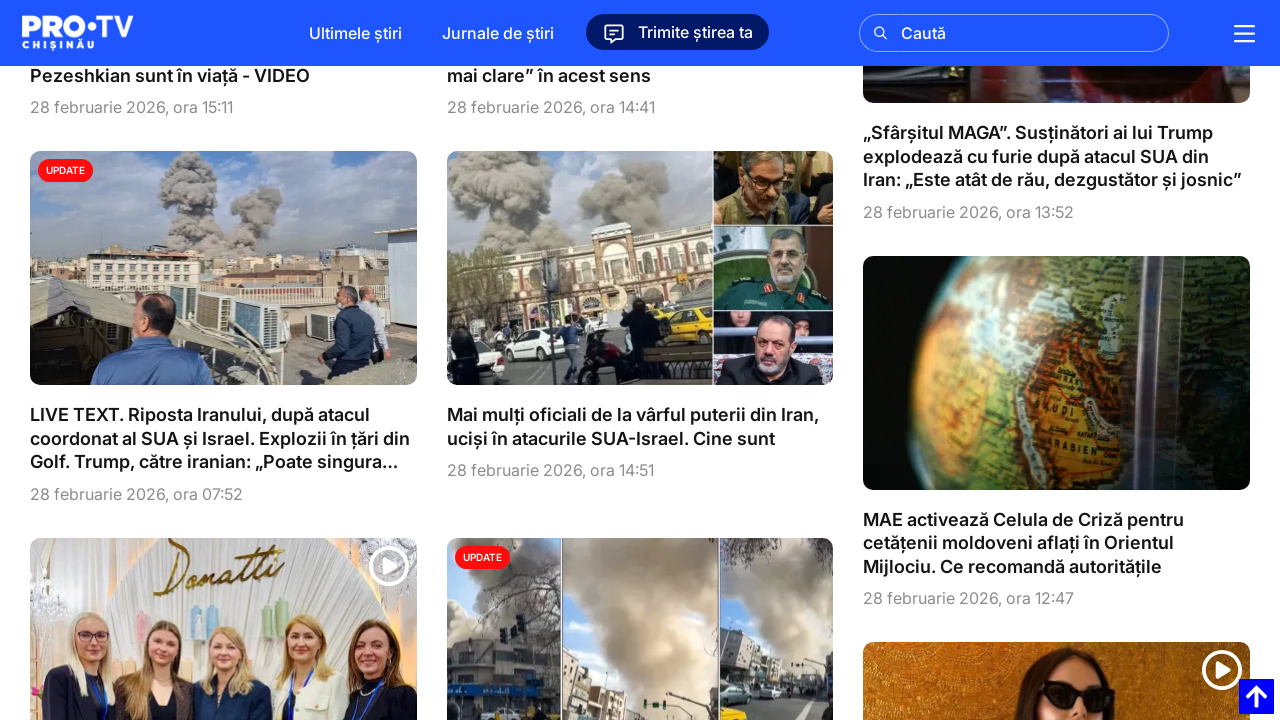

Waited 1 second after scrolling down
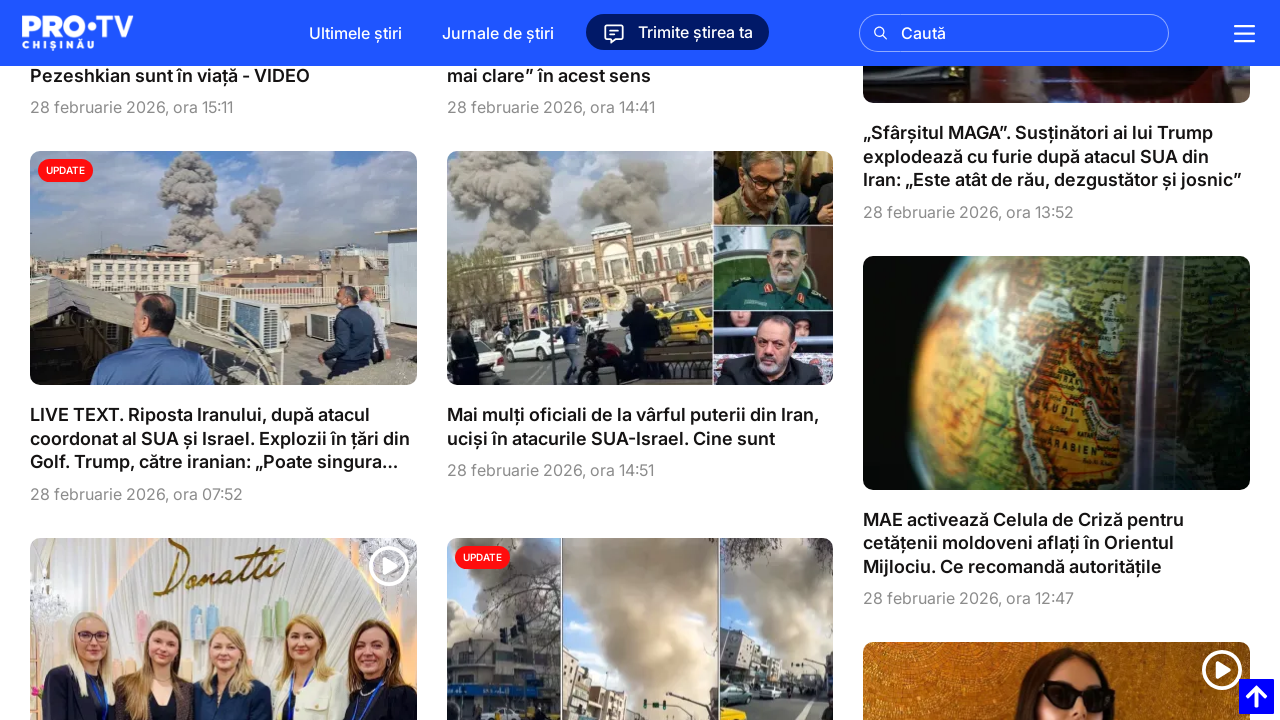

Scrolled down by 250 pixels (increment 5/10)
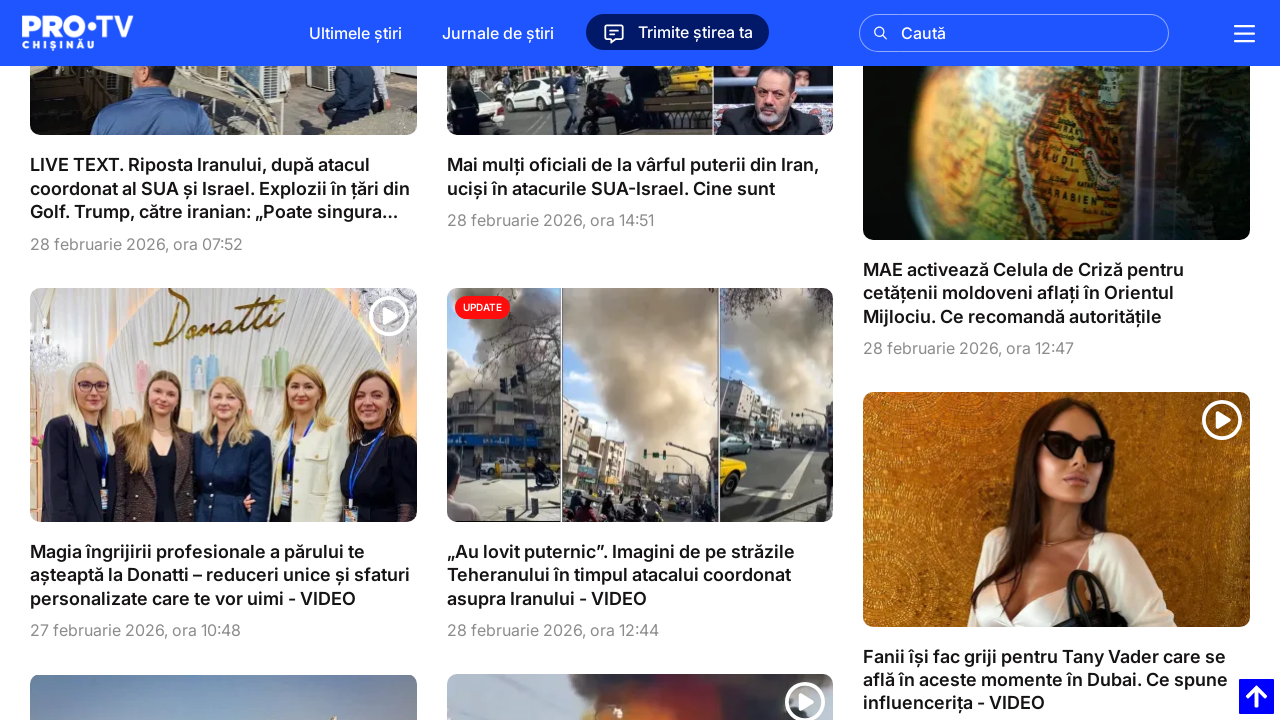

Waited 1 second after scrolling down
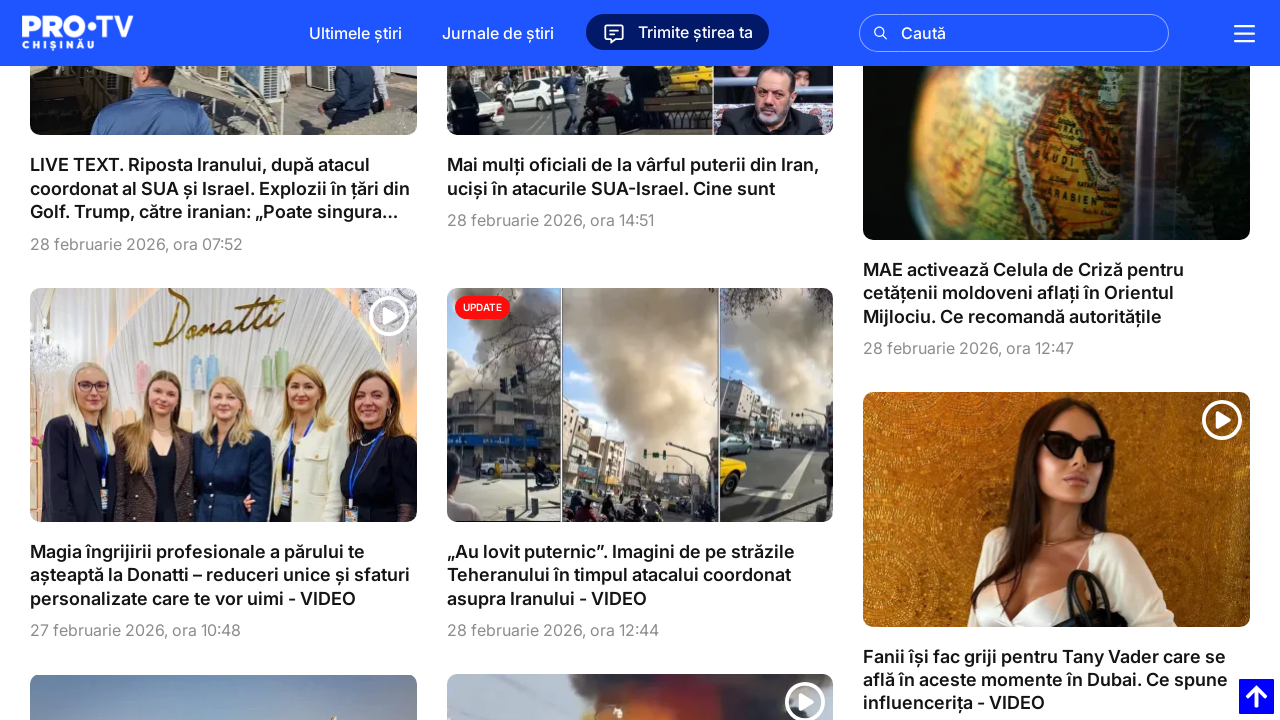

Scrolled down by 250 pixels (increment 6/10)
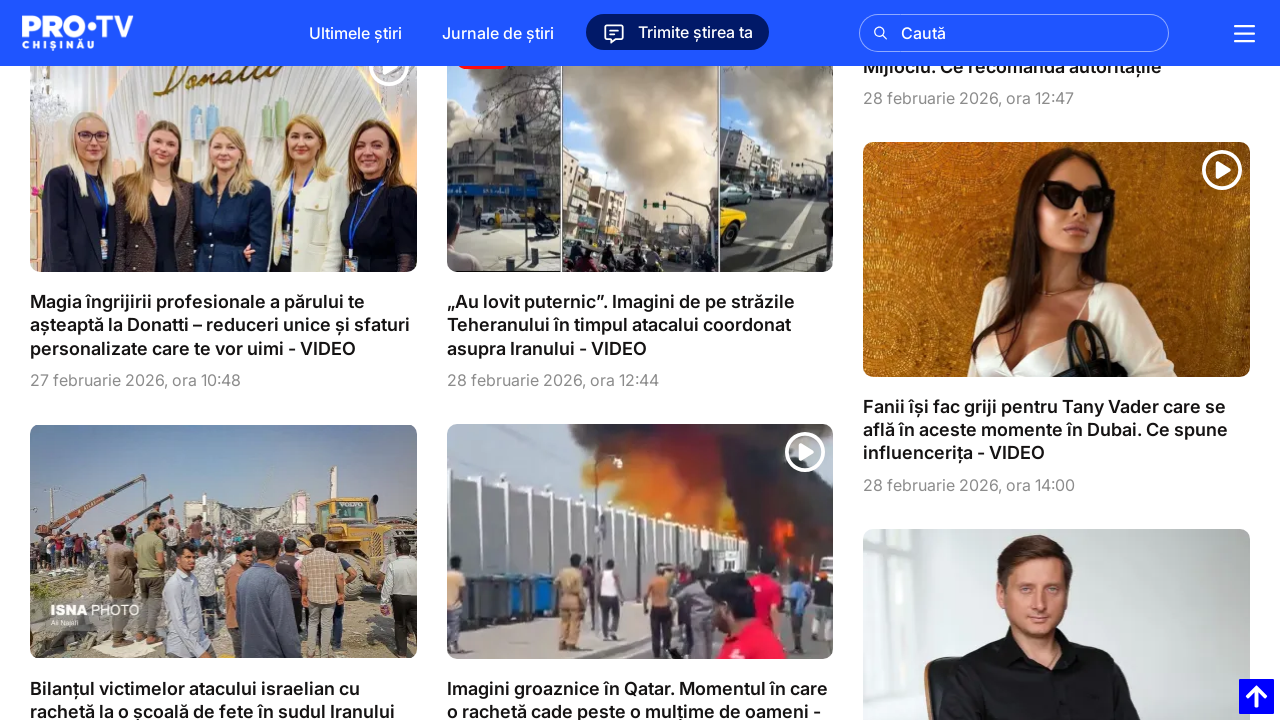

Waited 1 second after scrolling down
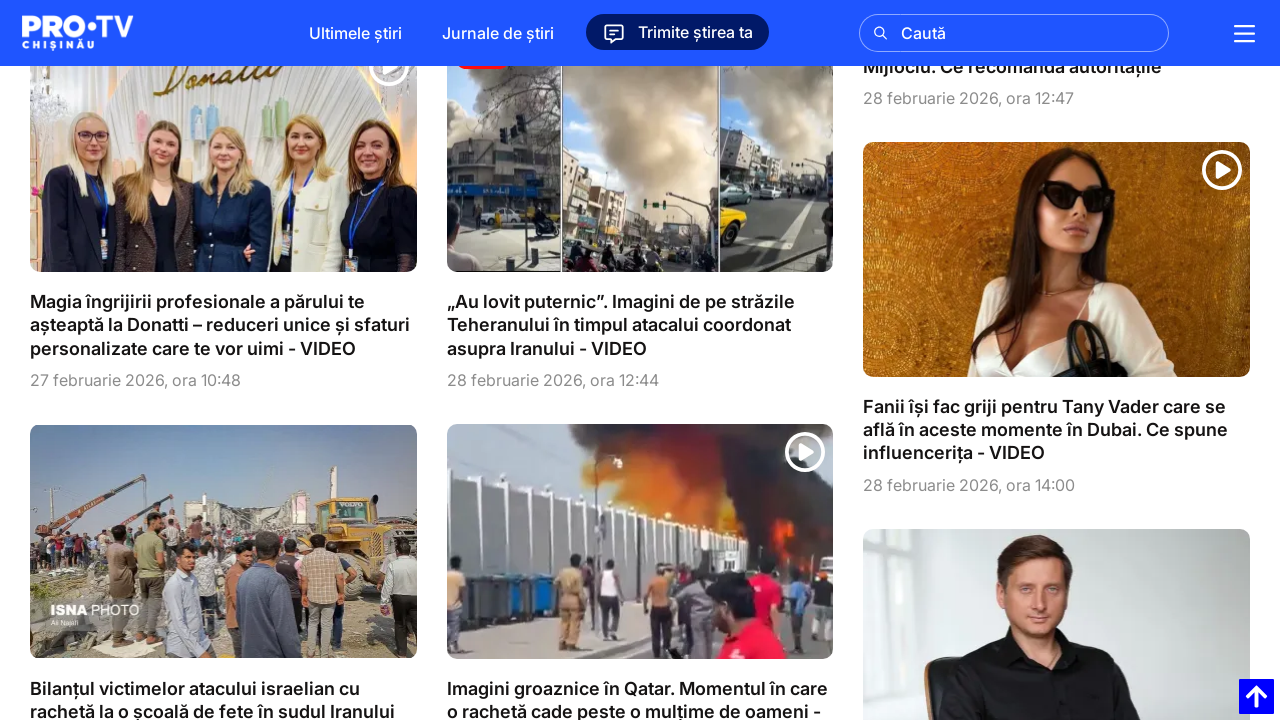

Scrolled down by 250 pixels (increment 7/10)
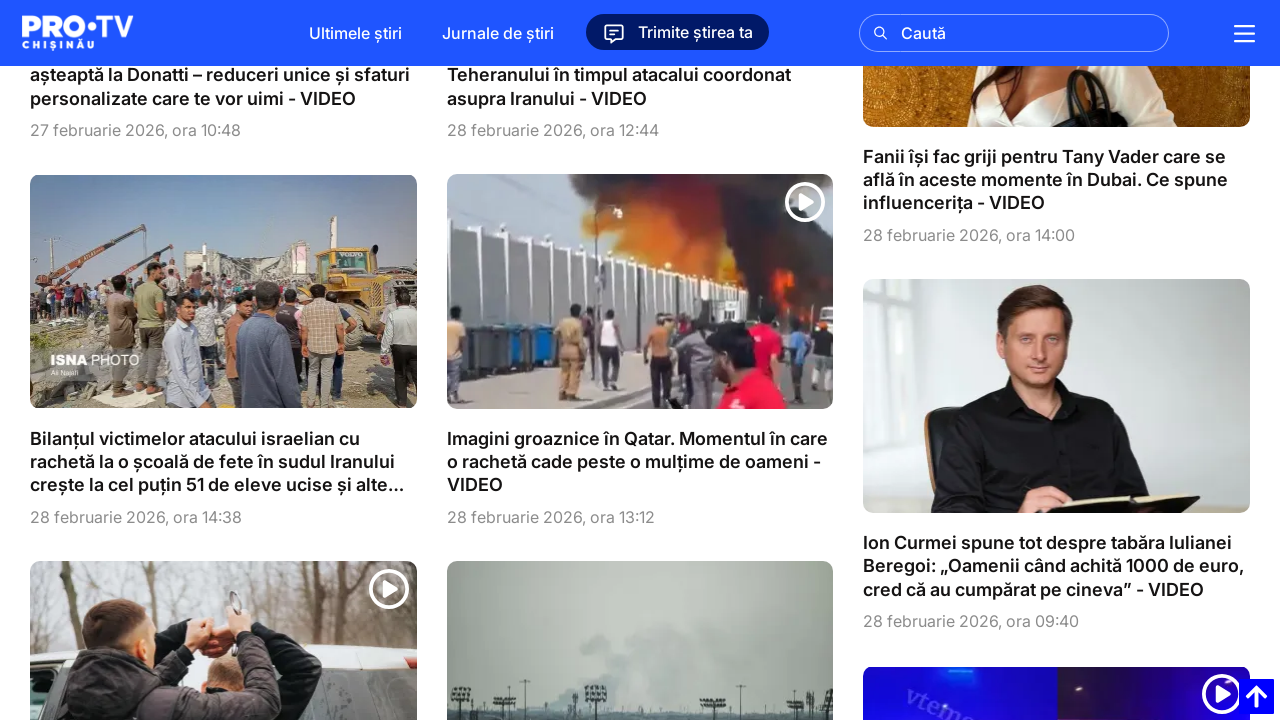

Waited 1 second after scrolling down
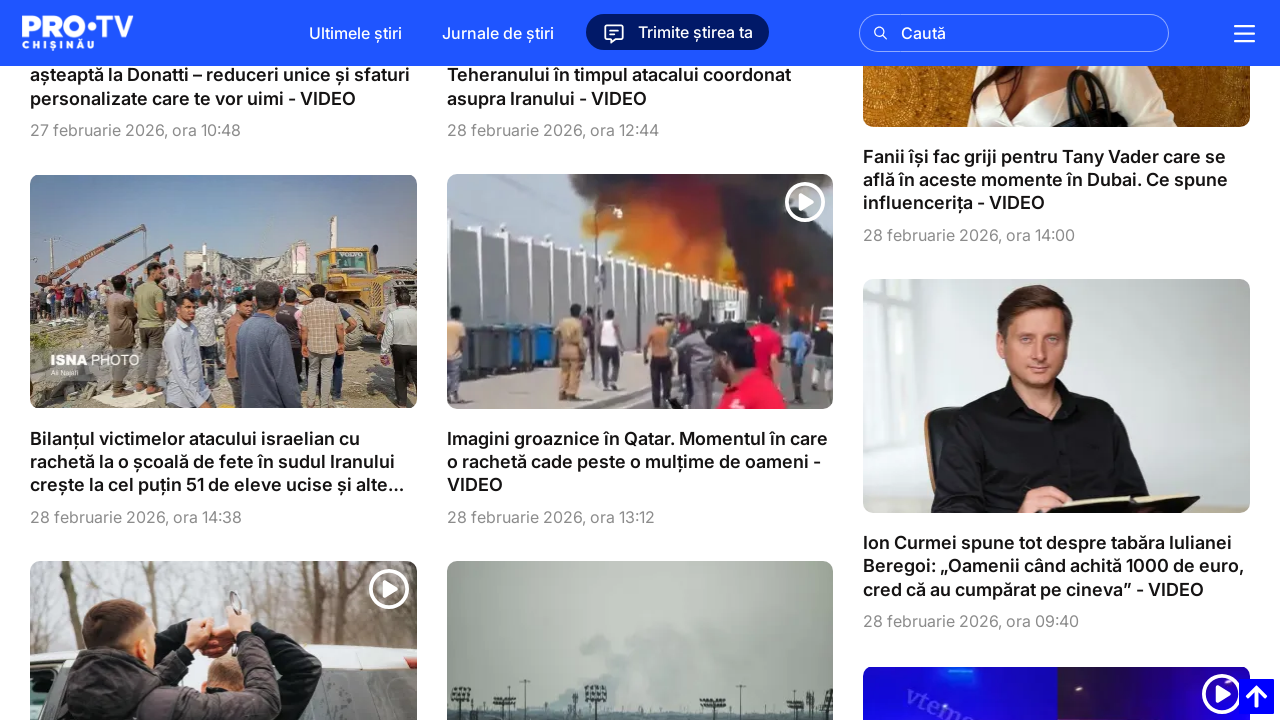

Scrolled down by 250 pixels (increment 8/10)
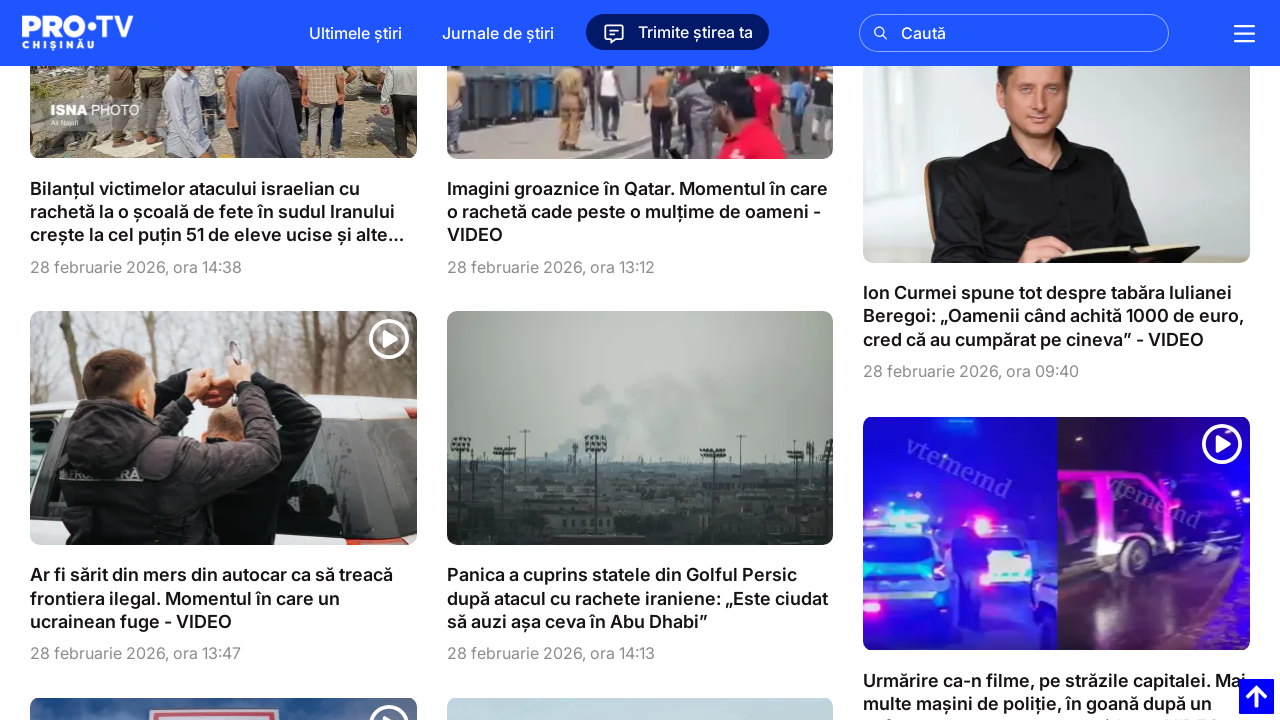

Waited 1 second after scrolling down
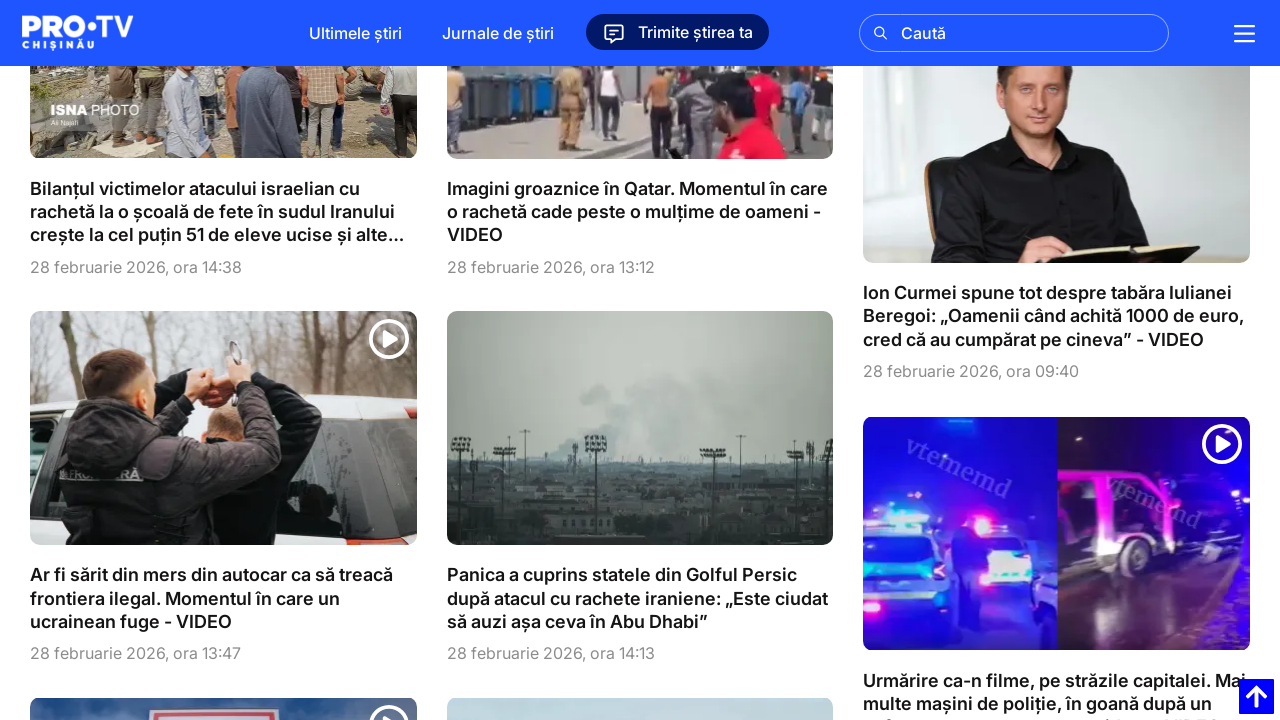

Scrolled down by 250 pixels (increment 9/10)
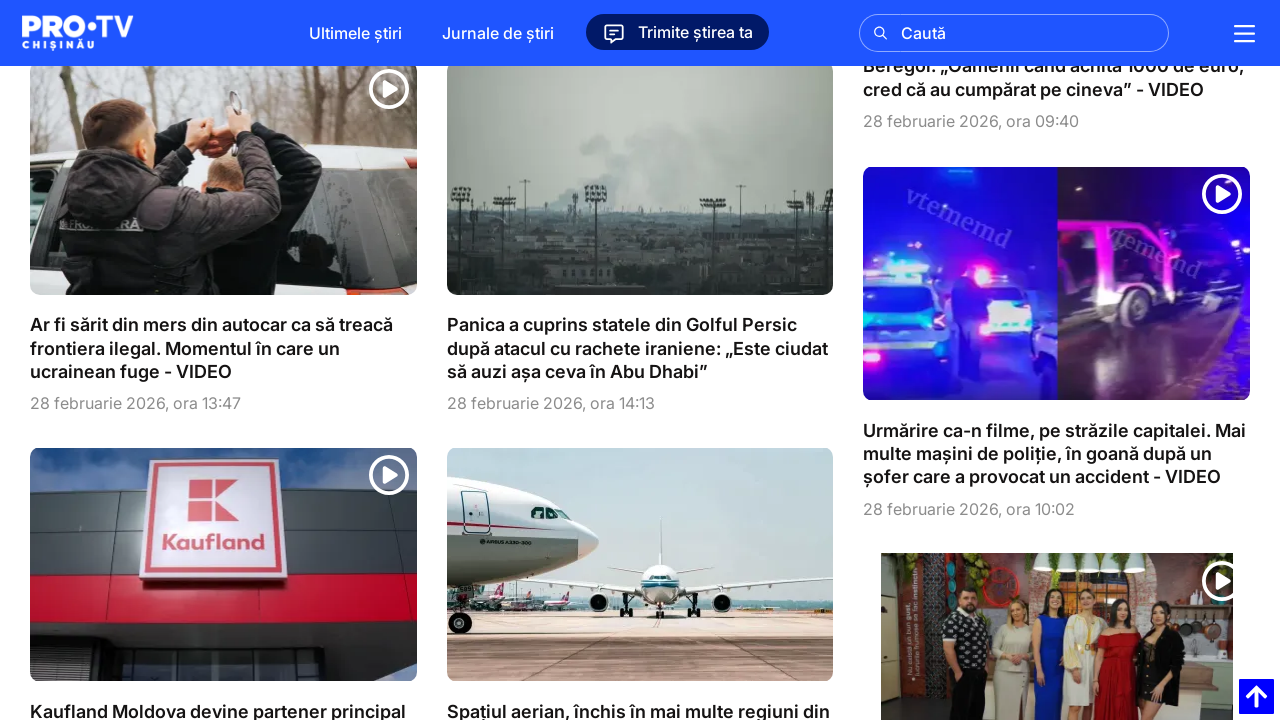

Waited 1 second after scrolling down
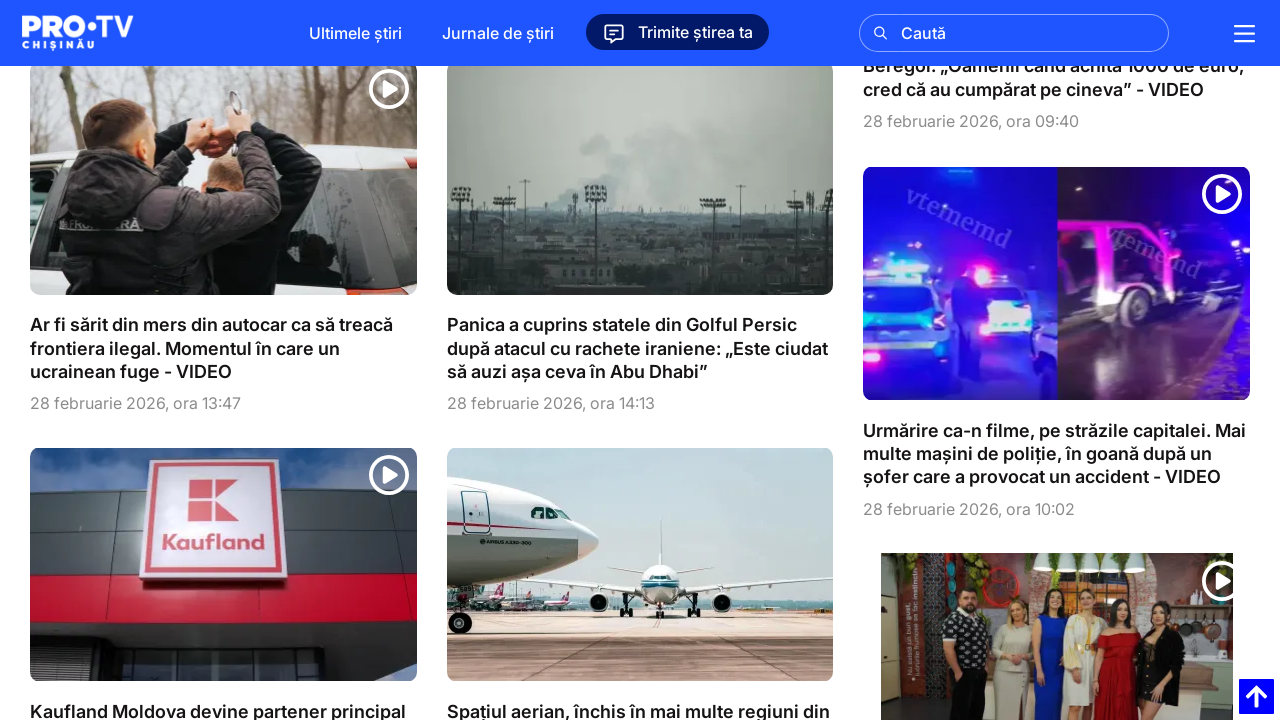

Scrolled down by 250 pixels (increment 10/10)
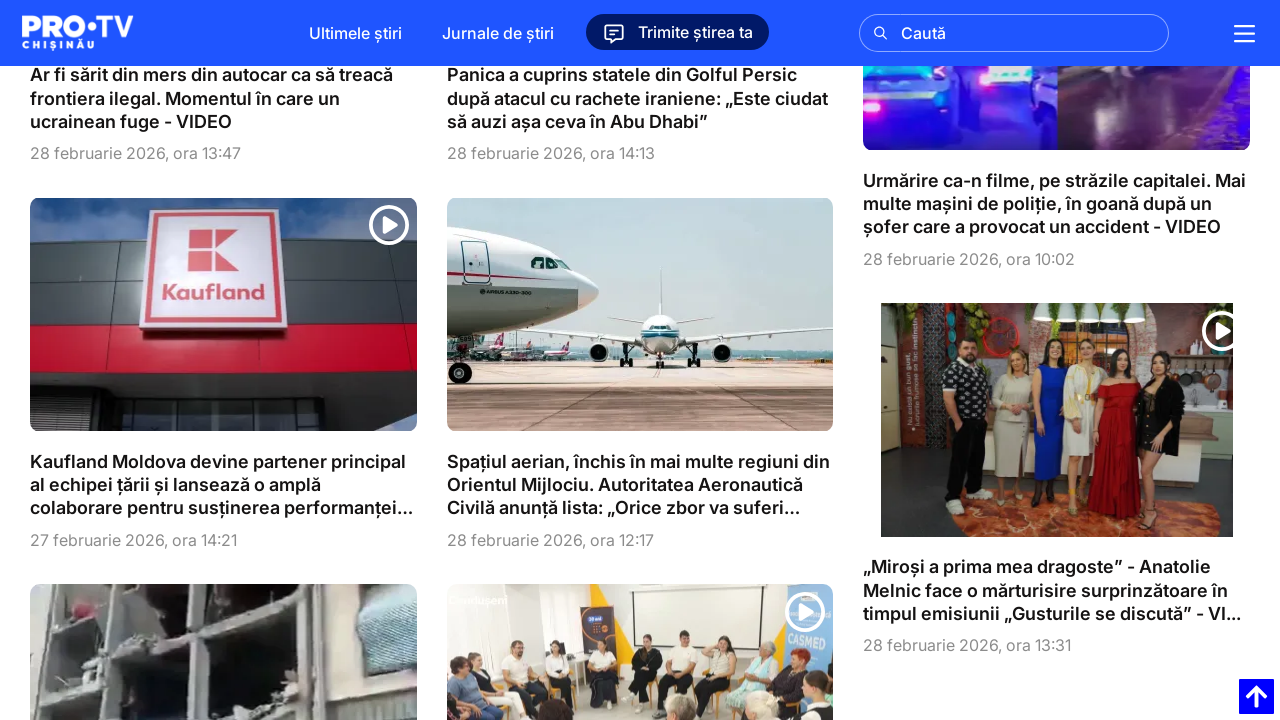

Waited 1 second after scrolling down
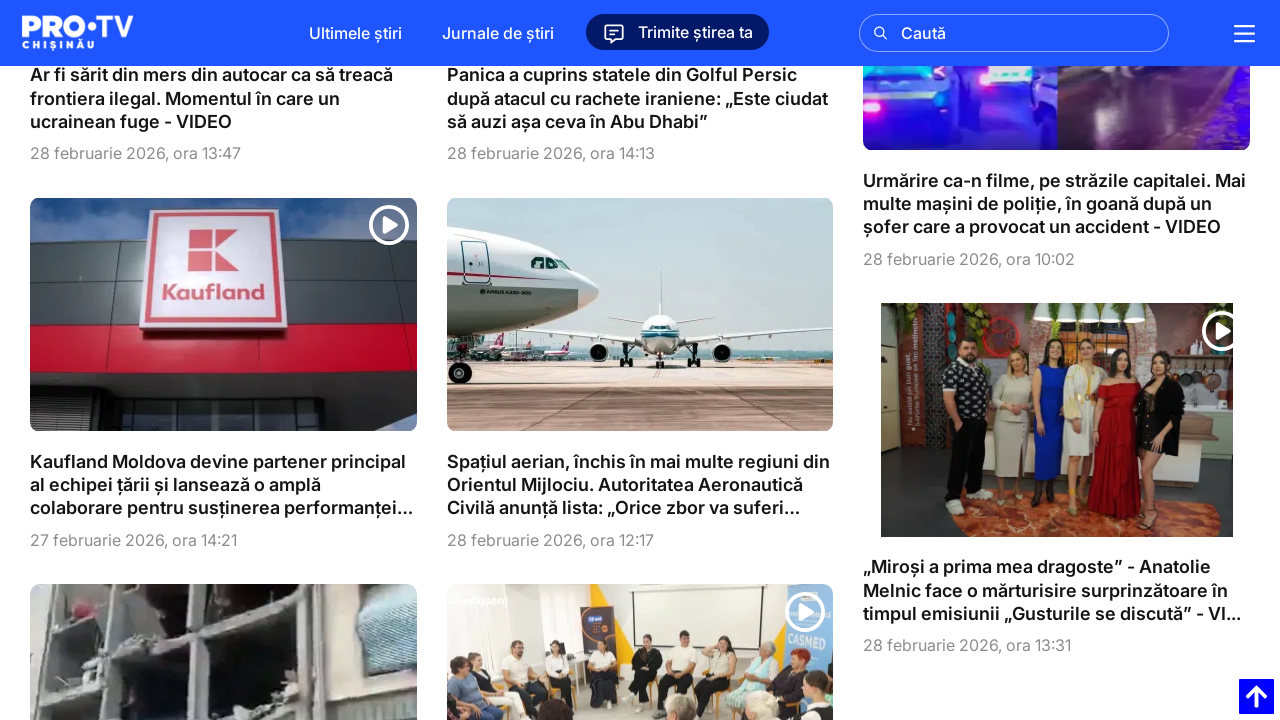

Scrolled up by 250 pixels (increment 1/10)
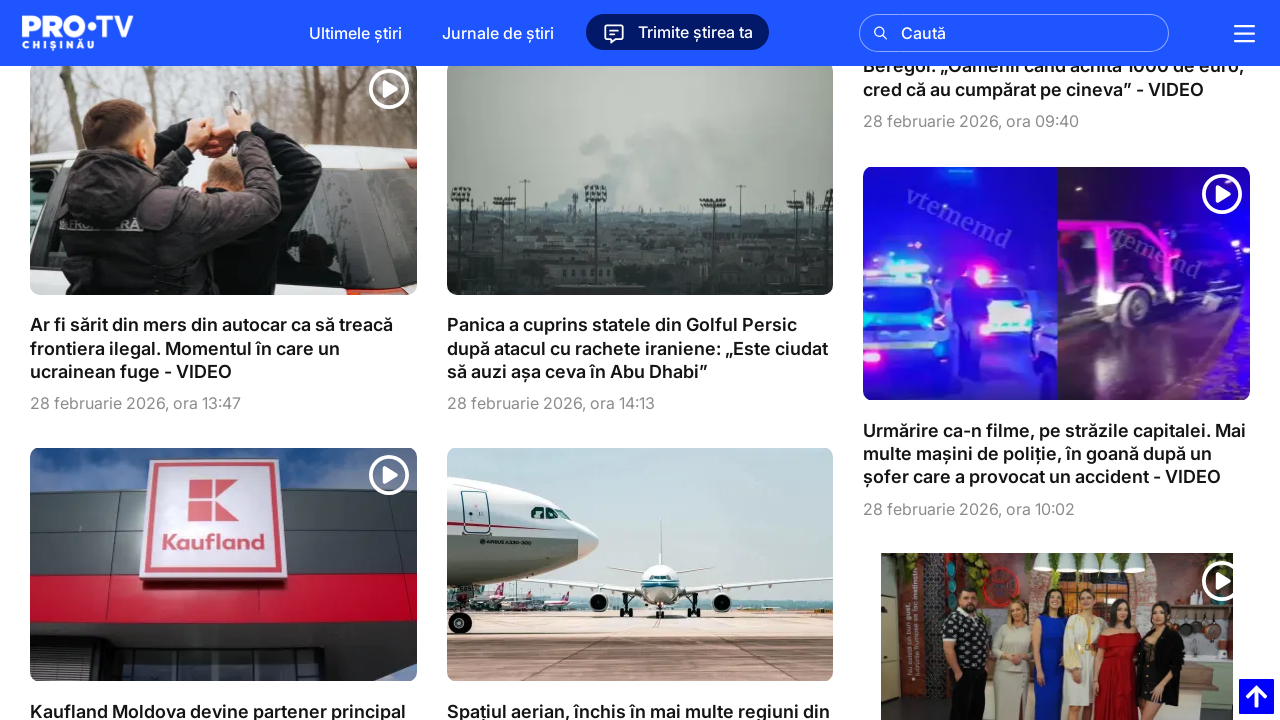

Waited 1 second after scrolling up
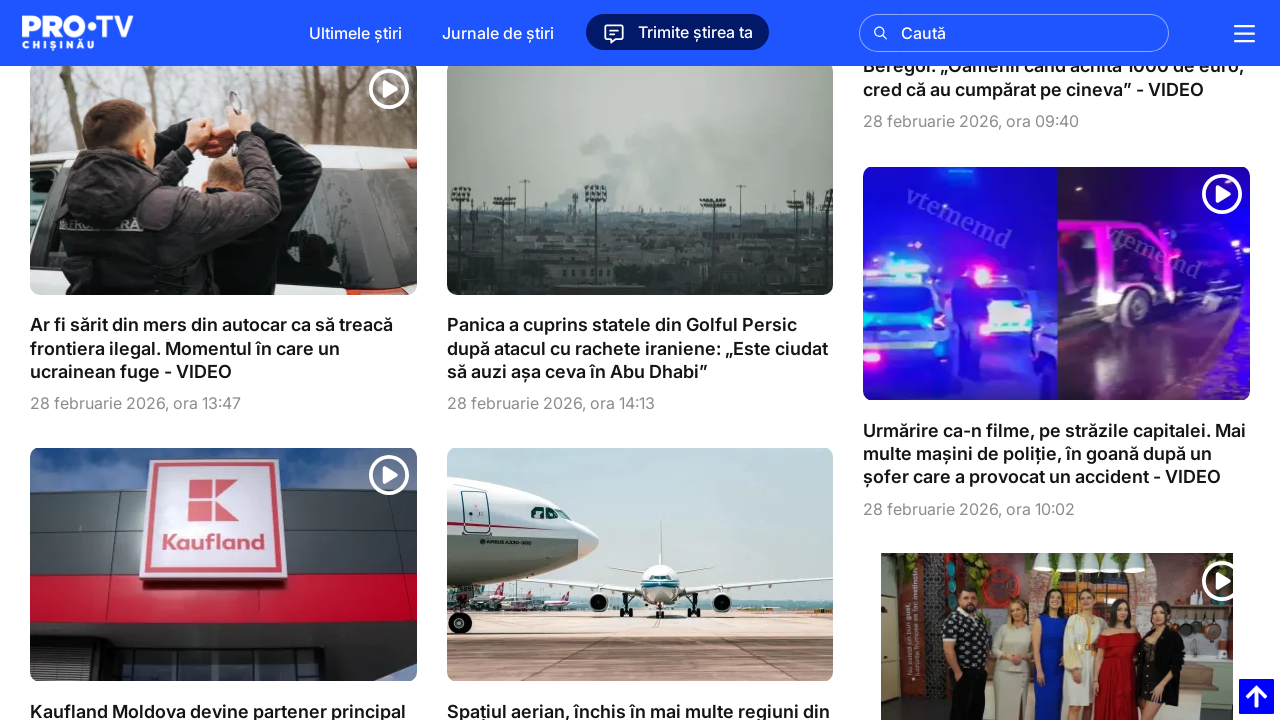

Scrolled up by 250 pixels (increment 2/10)
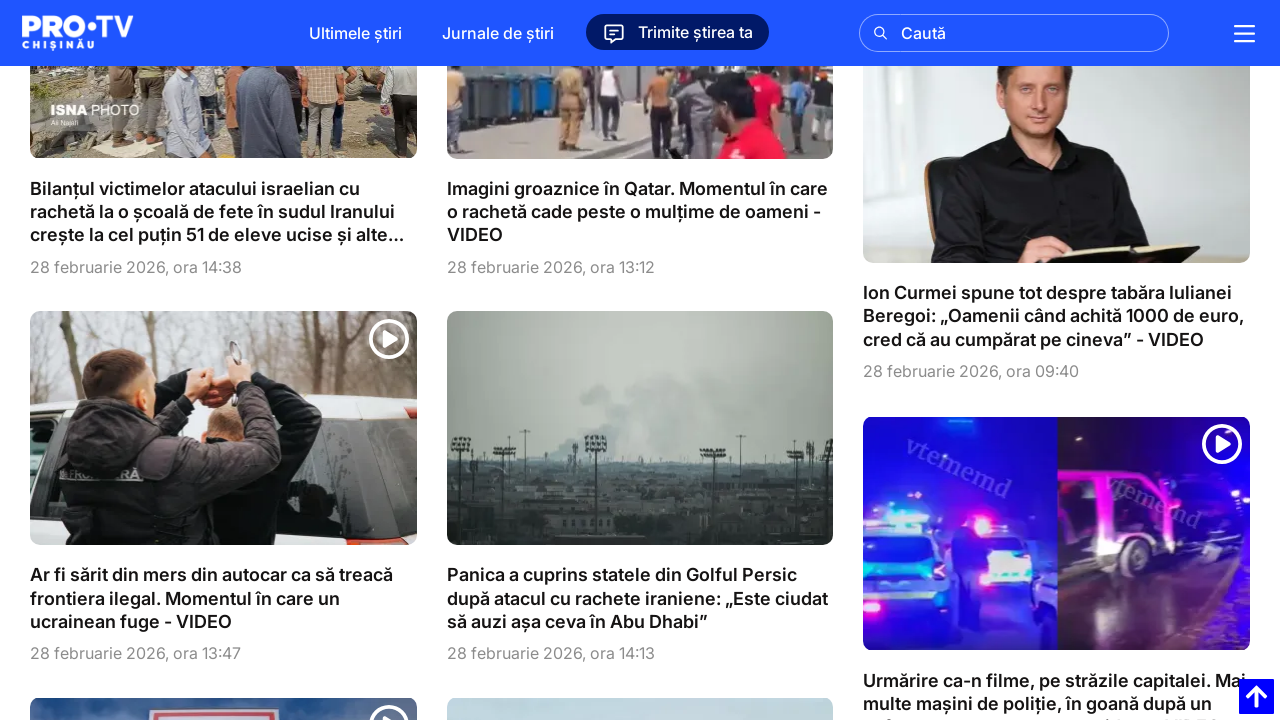

Waited 1 second after scrolling up
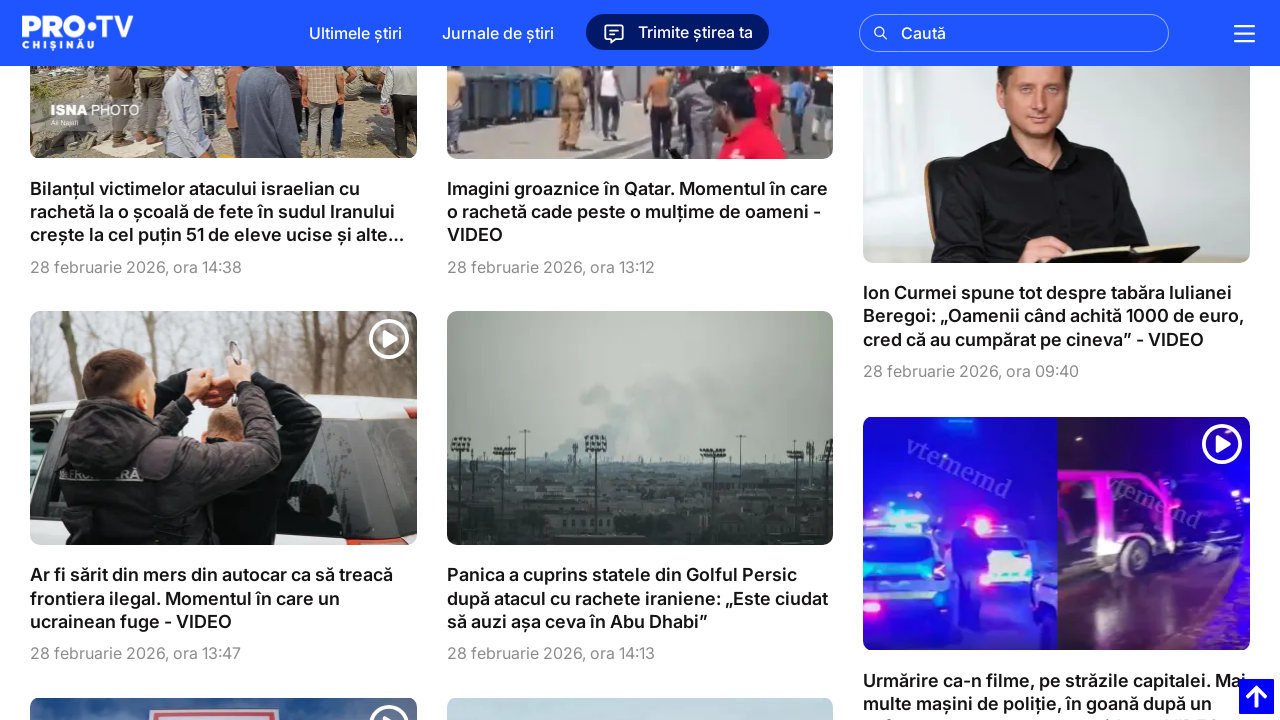

Scrolled up by 250 pixels (increment 3/10)
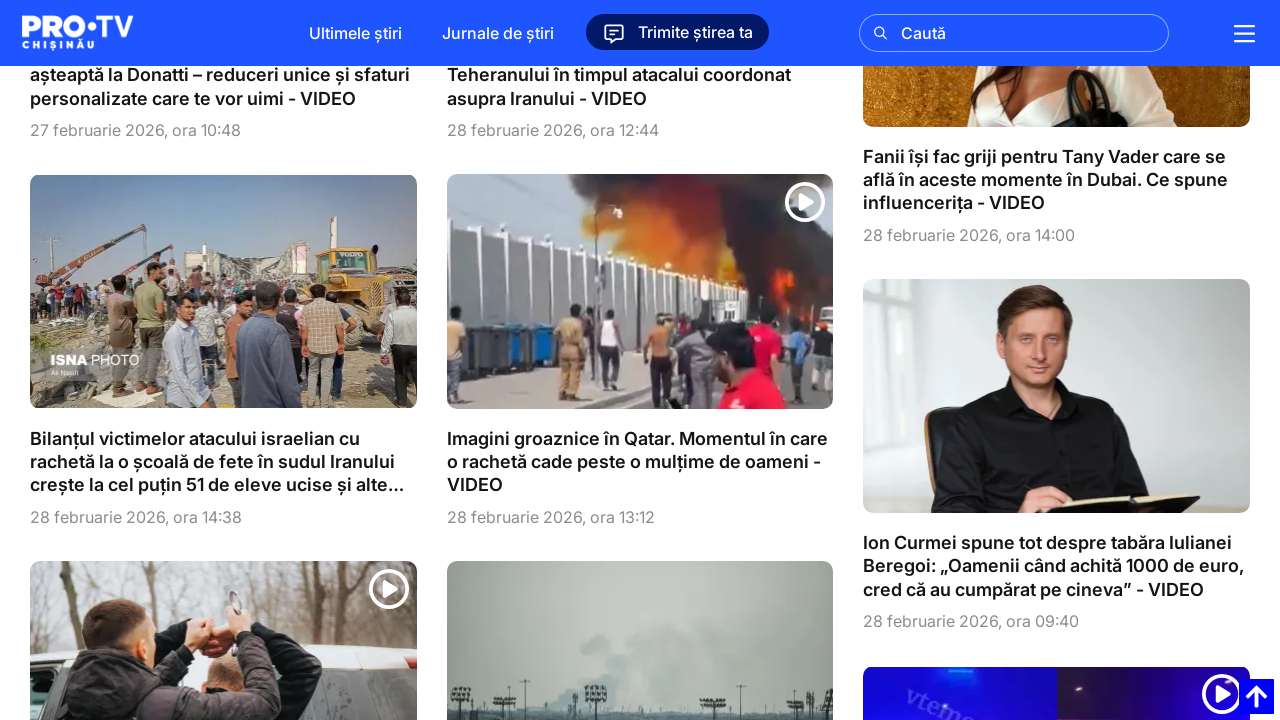

Waited 1 second after scrolling up
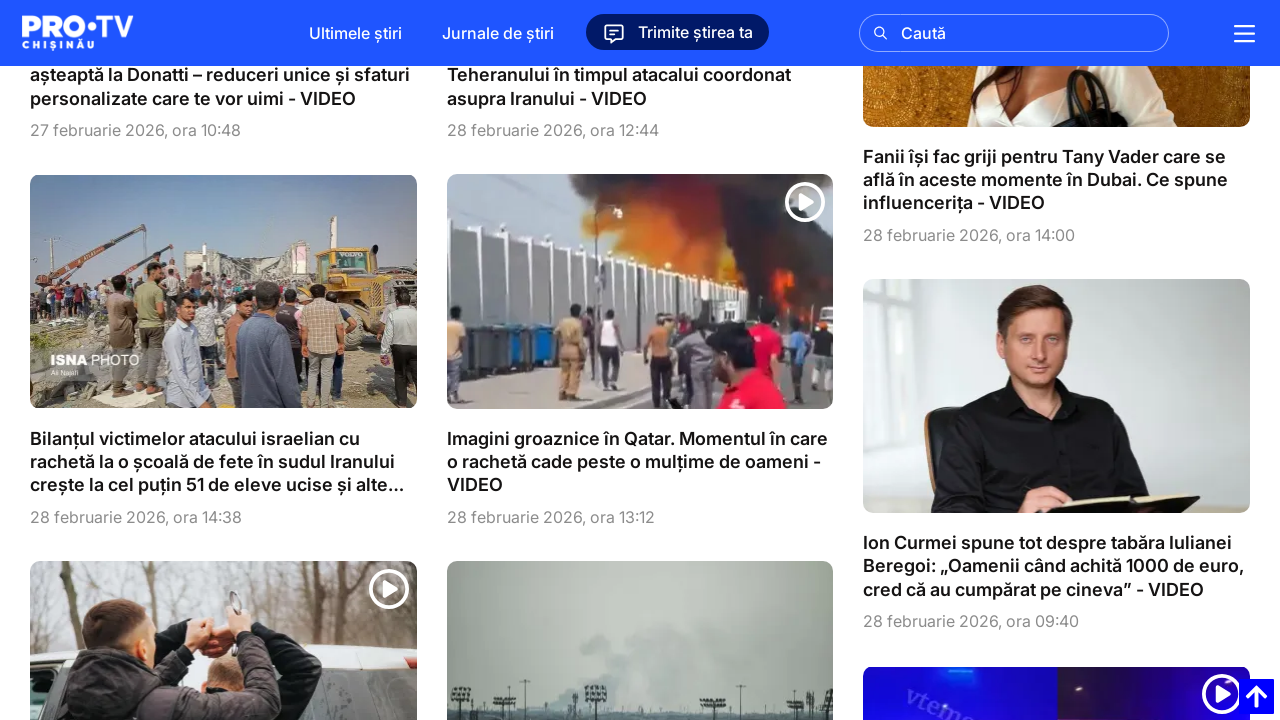

Scrolled up by 250 pixels (increment 4/10)
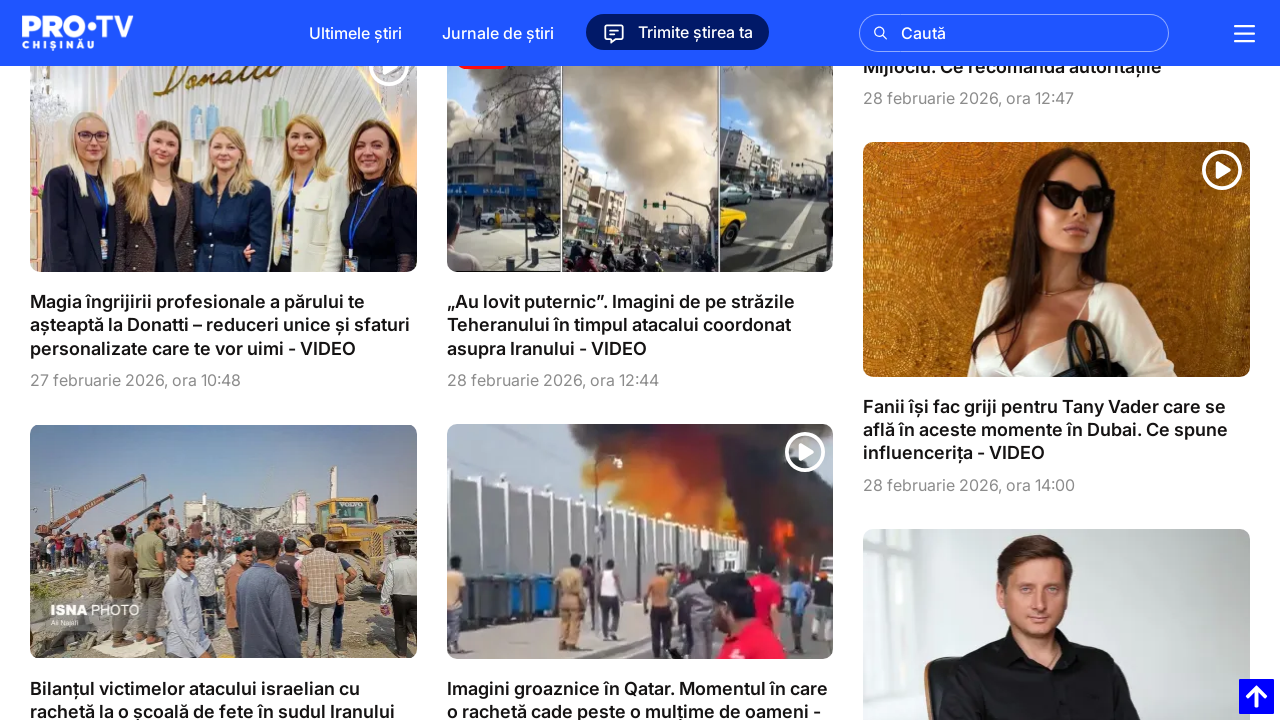

Waited 1 second after scrolling up
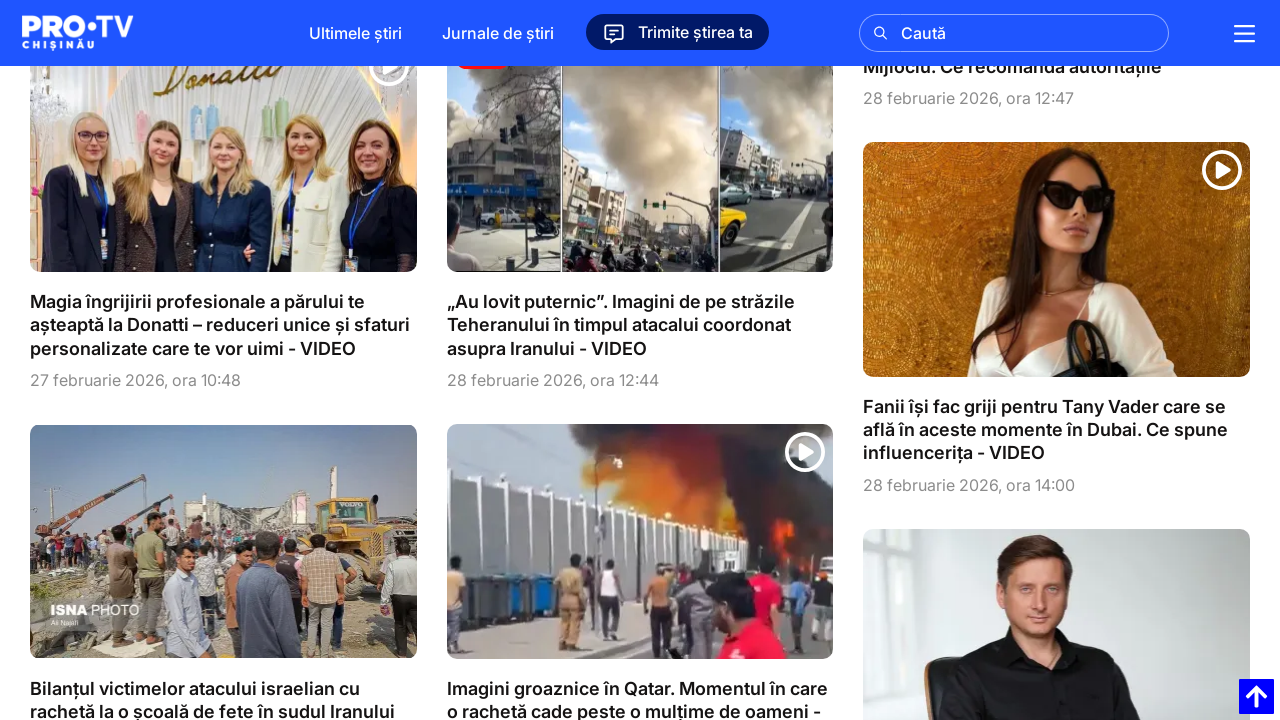

Scrolled up by 250 pixels (increment 5/10)
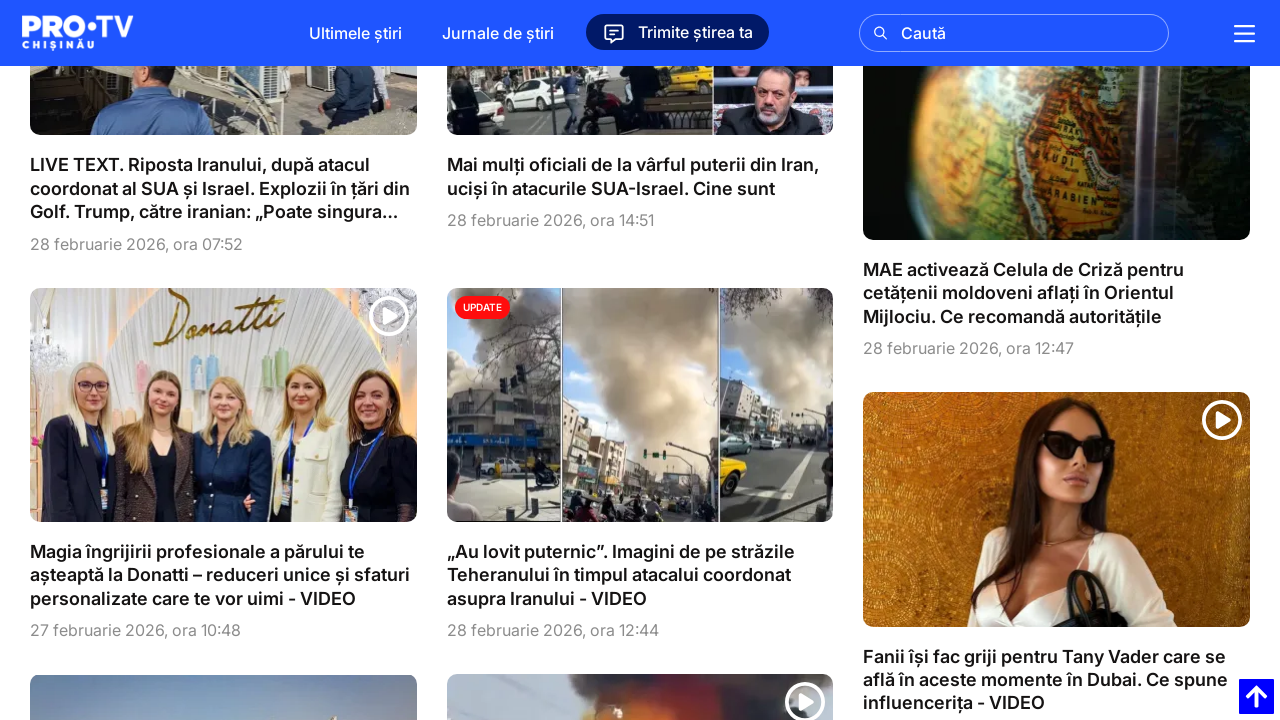

Waited 1 second after scrolling up
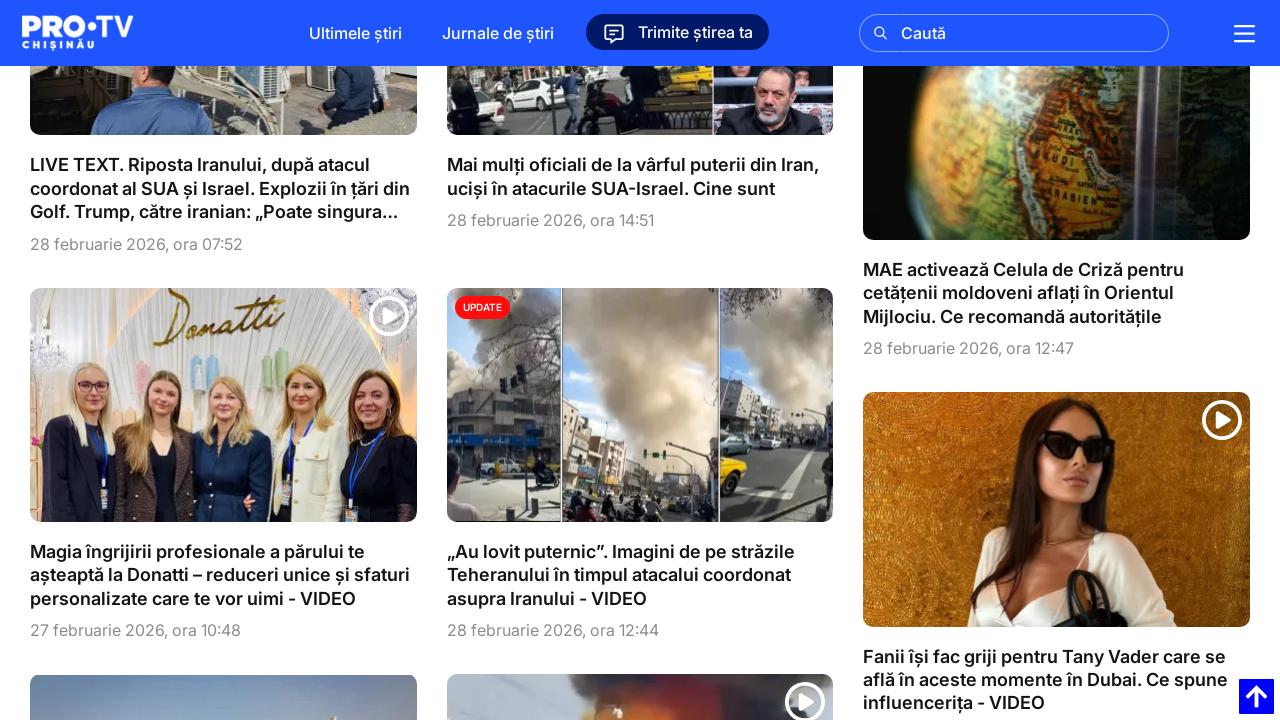

Scrolled up by 250 pixels (increment 6/10)
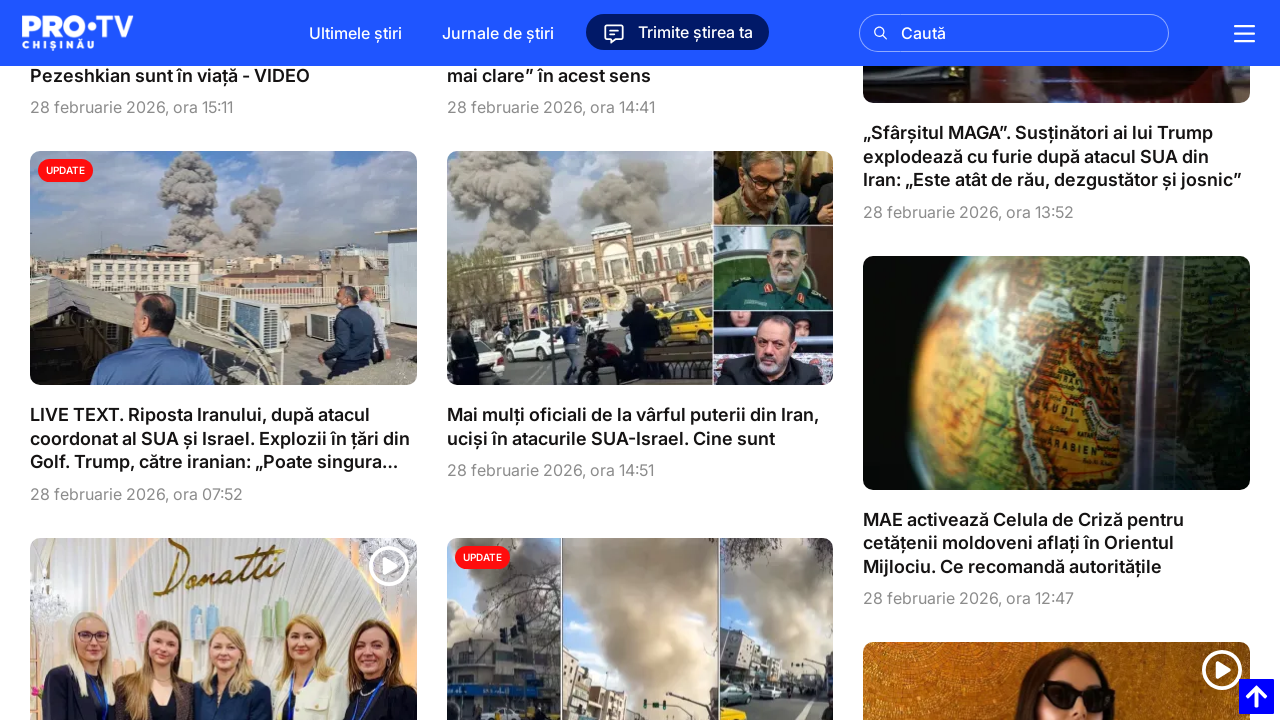

Waited 1 second after scrolling up
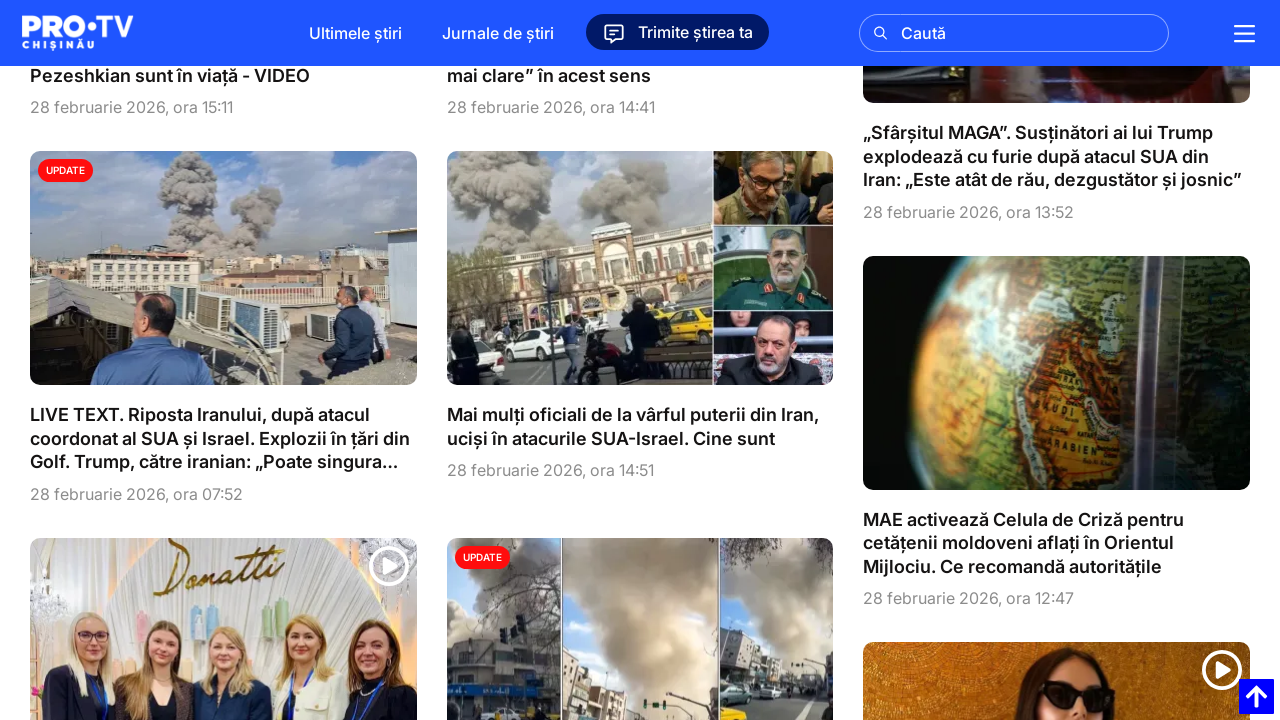

Scrolled up by 250 pixels (increment 7/10)
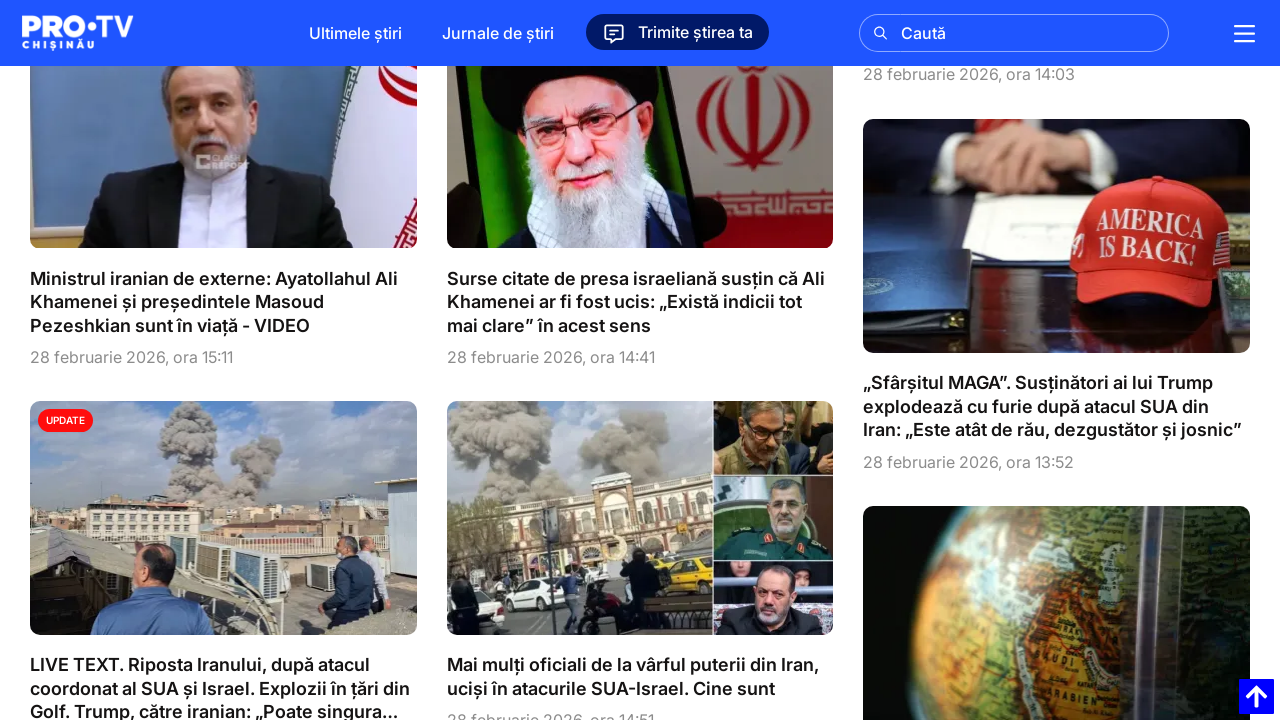

Waited 1 second after scrolling up
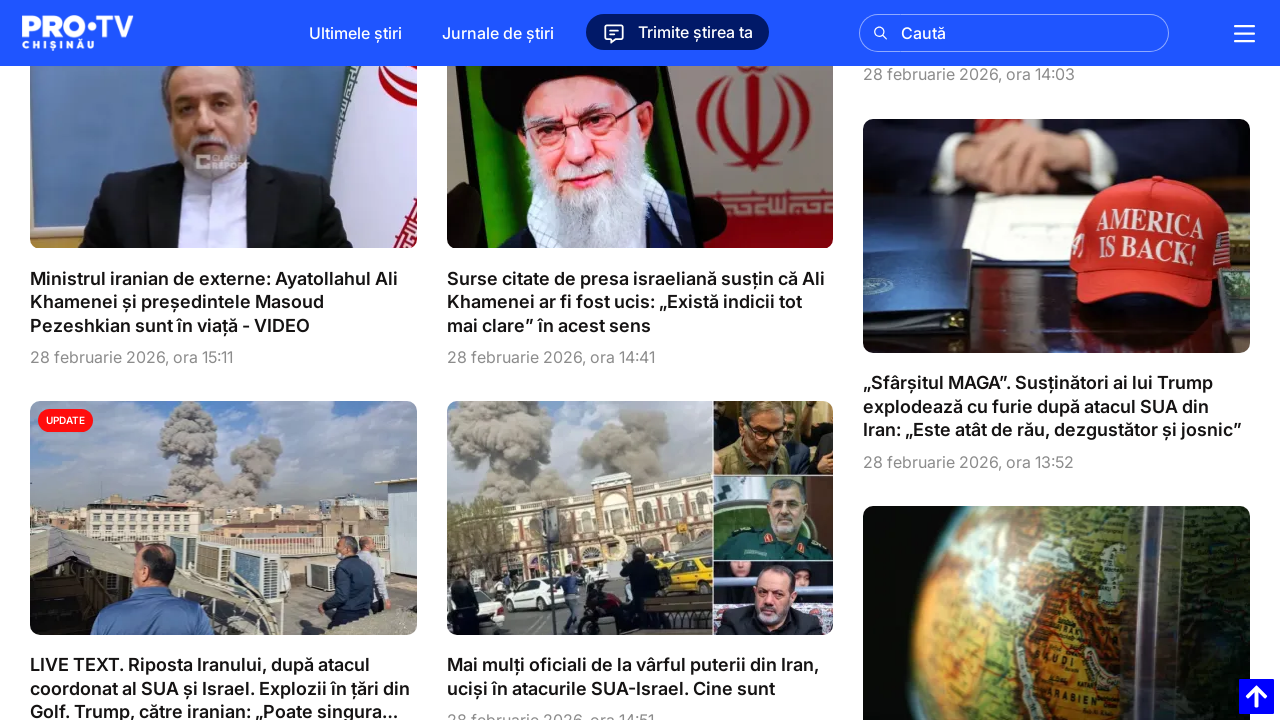

Scrolled up by 250 pixels (increment 8/10)
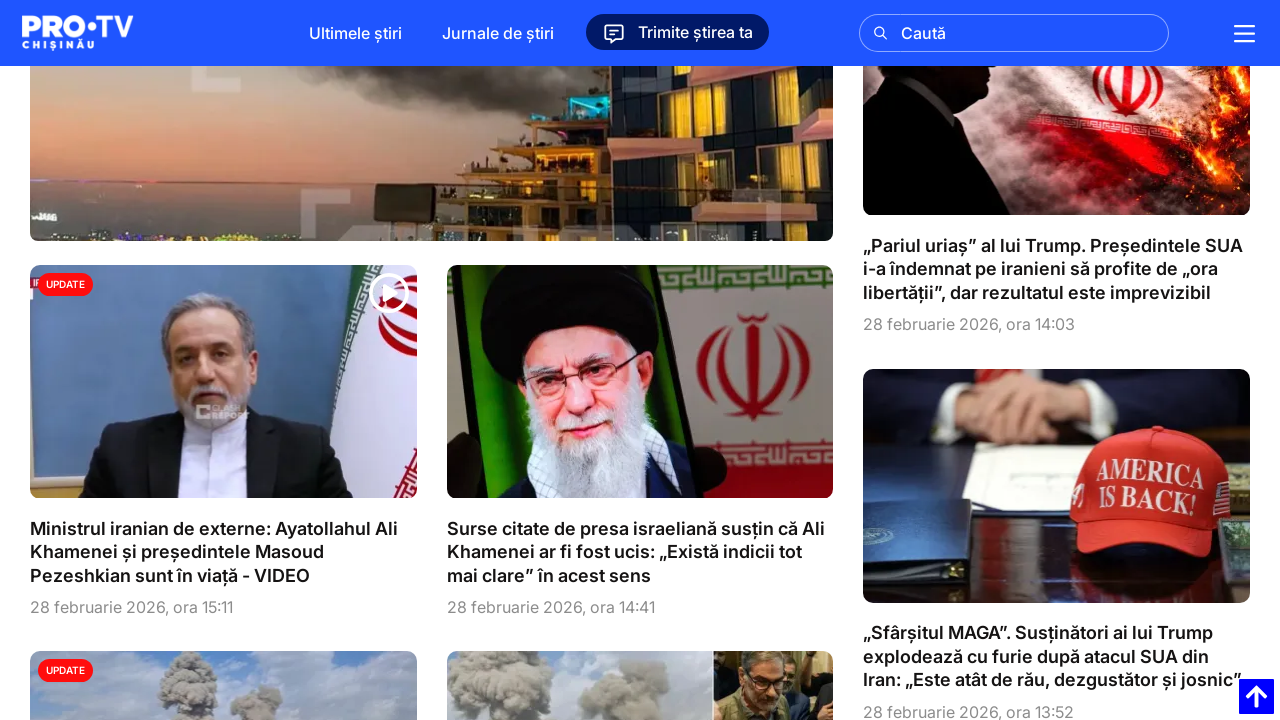

Waited 1 second after scrolling up
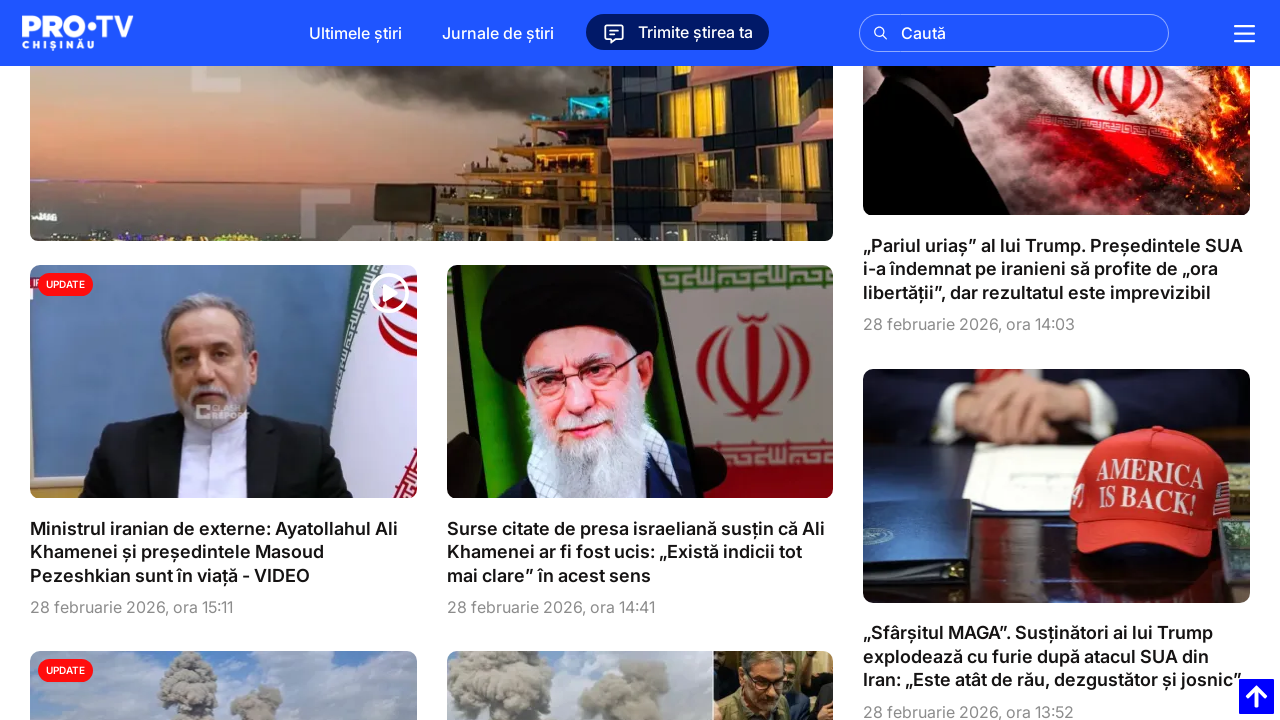

Scrolled up by 250 pixels (increment 9/10)
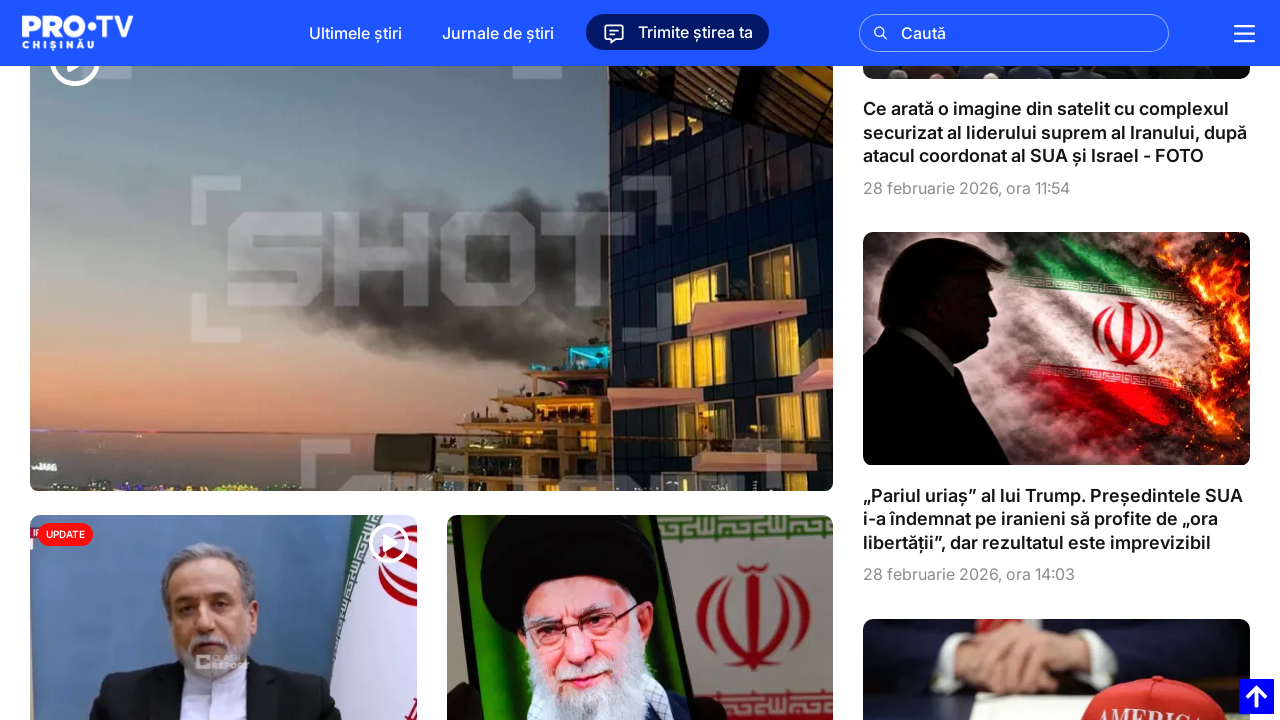

Waited 1 second after scrolling up
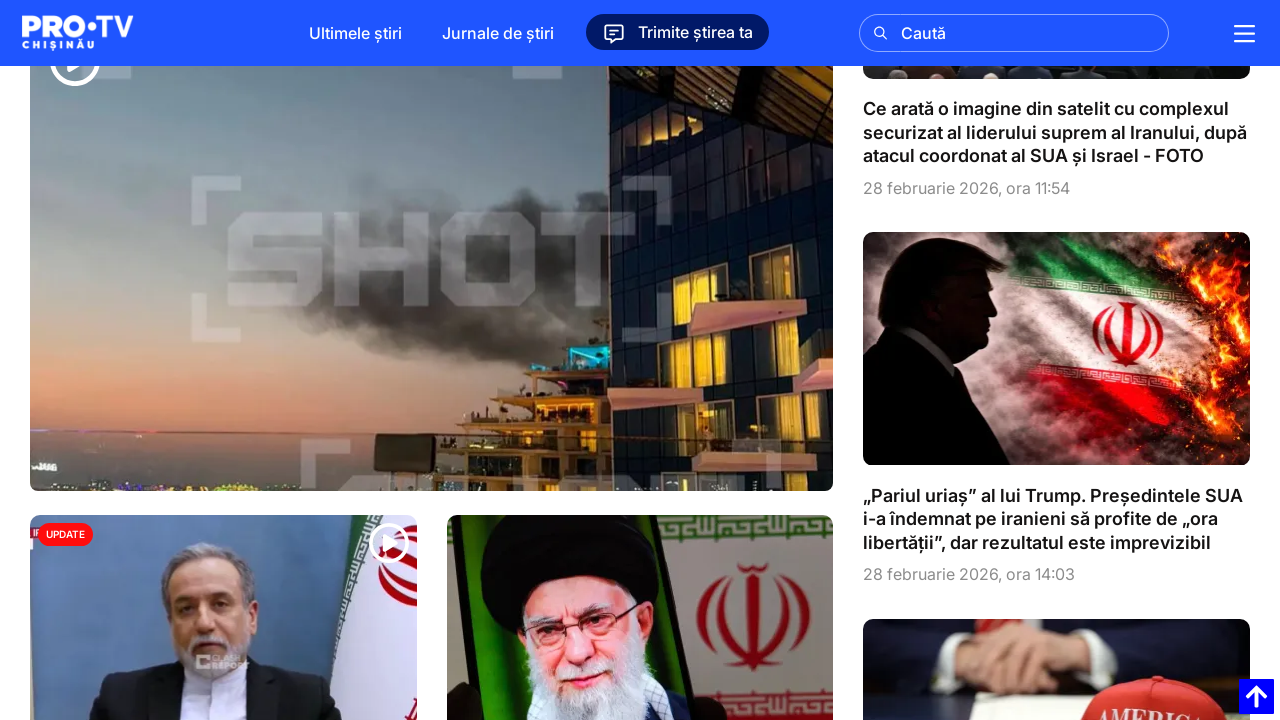

Scrolled up by 250 pixels (increment 10/10)
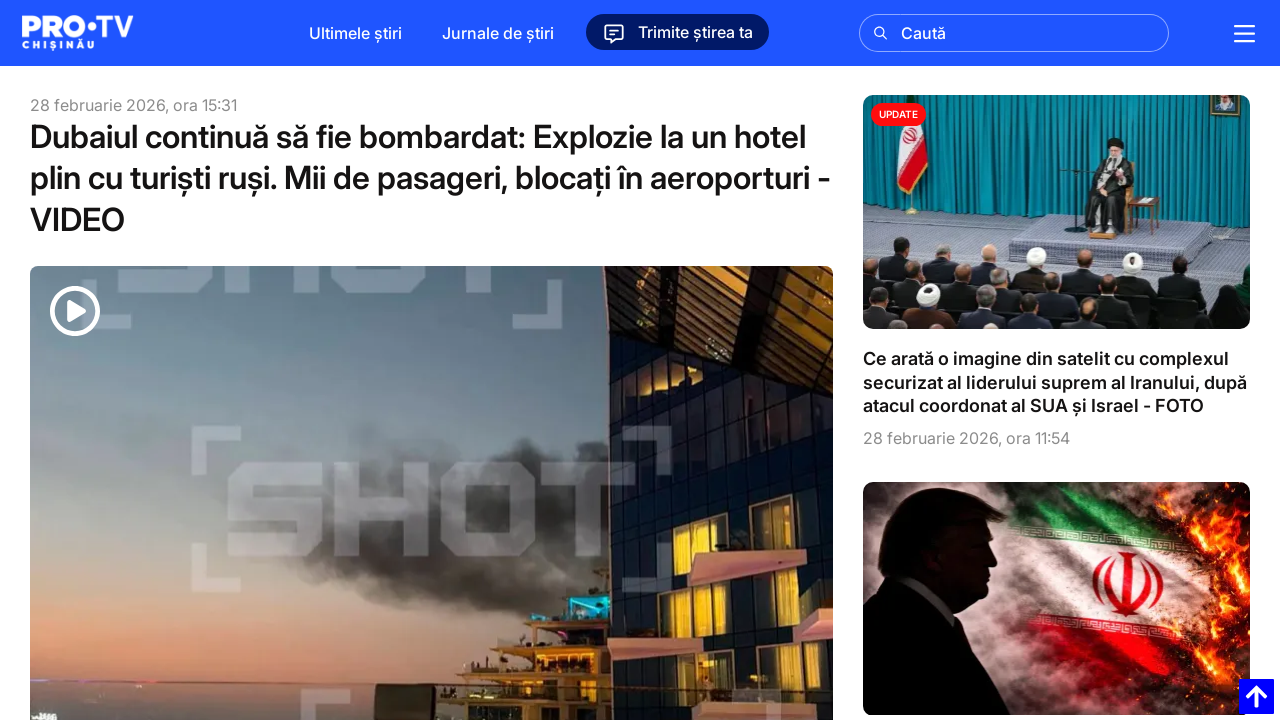

Waited 1 second after scrolling up
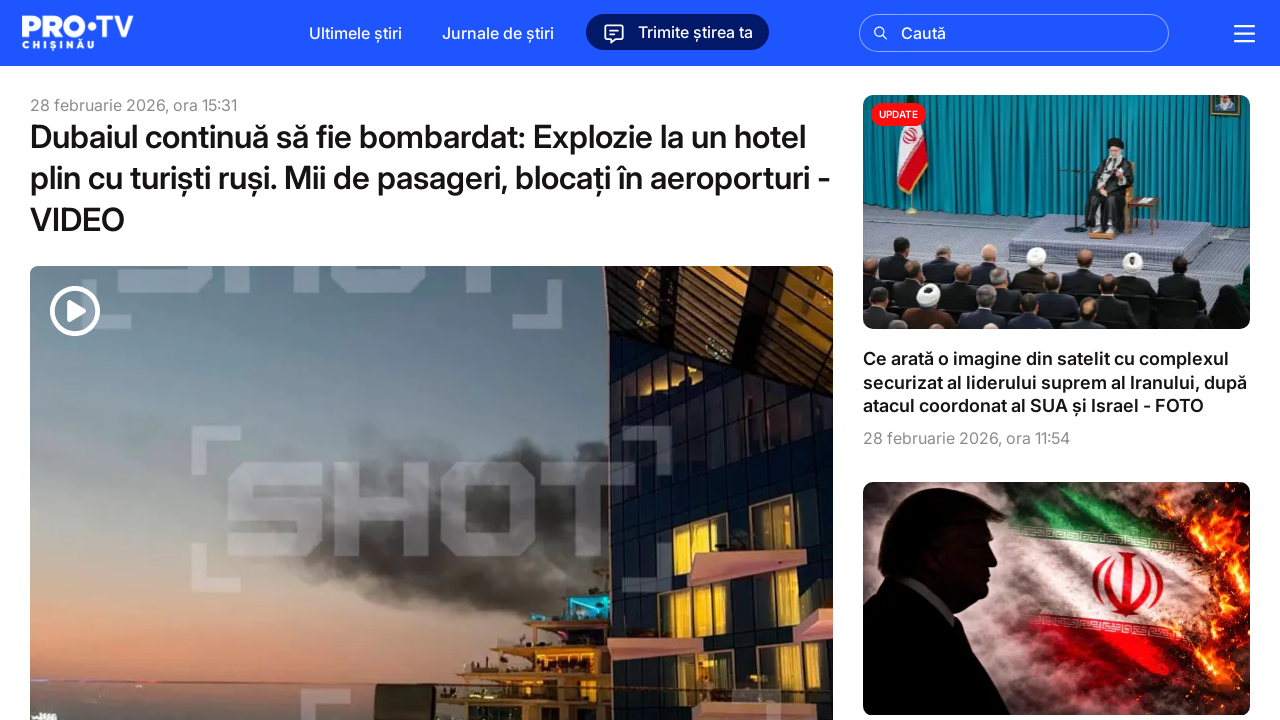

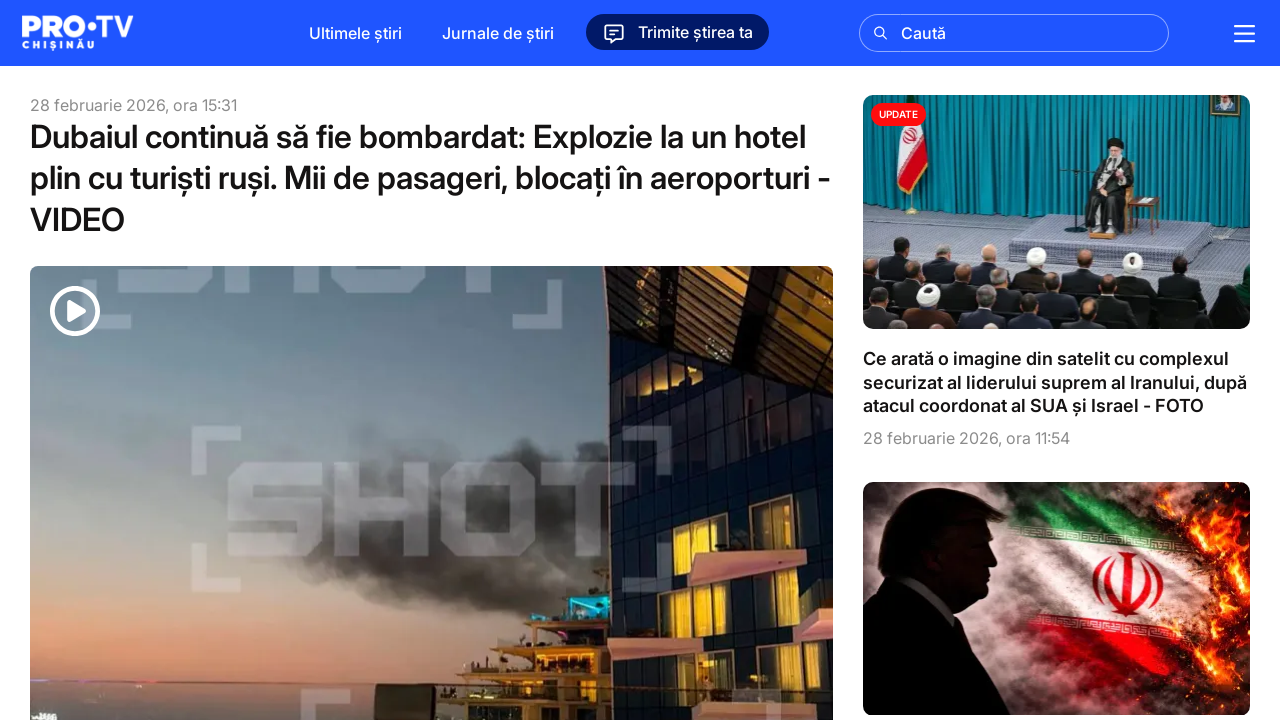